Tests select dropdown functionality by verifying option texts, indexes, and values, then iterates through selecting options by text, value, and index while verifying the selected value matches expected results.

Starting URL: https://seleniumbase.io/demo_page

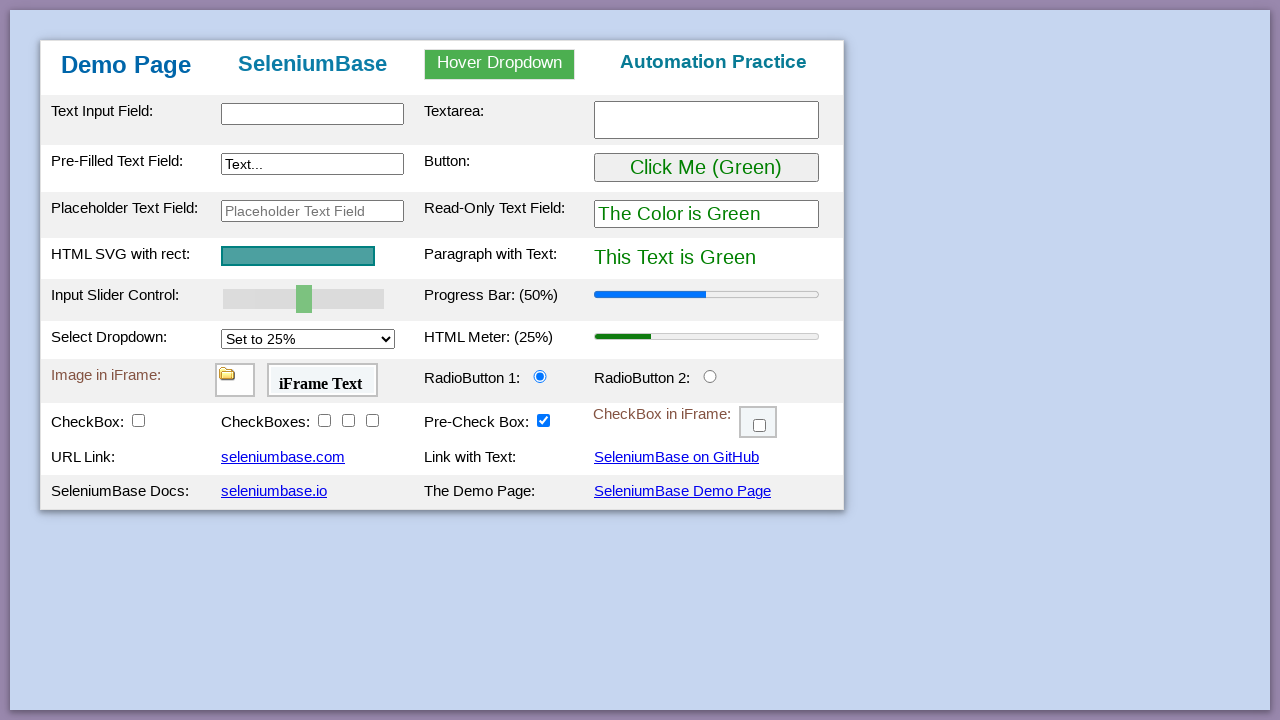

Waited for select#mySelect element to be visible
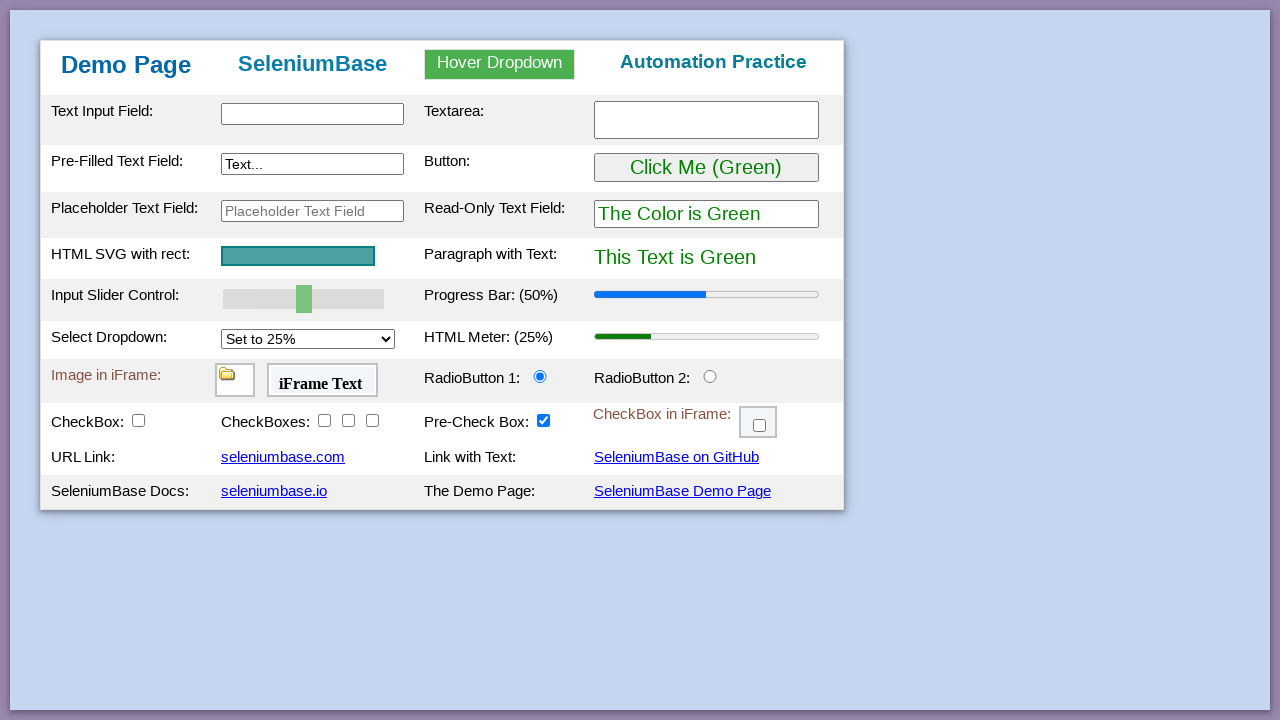

Selected option by text: 'Set to 25%' on #mySelect
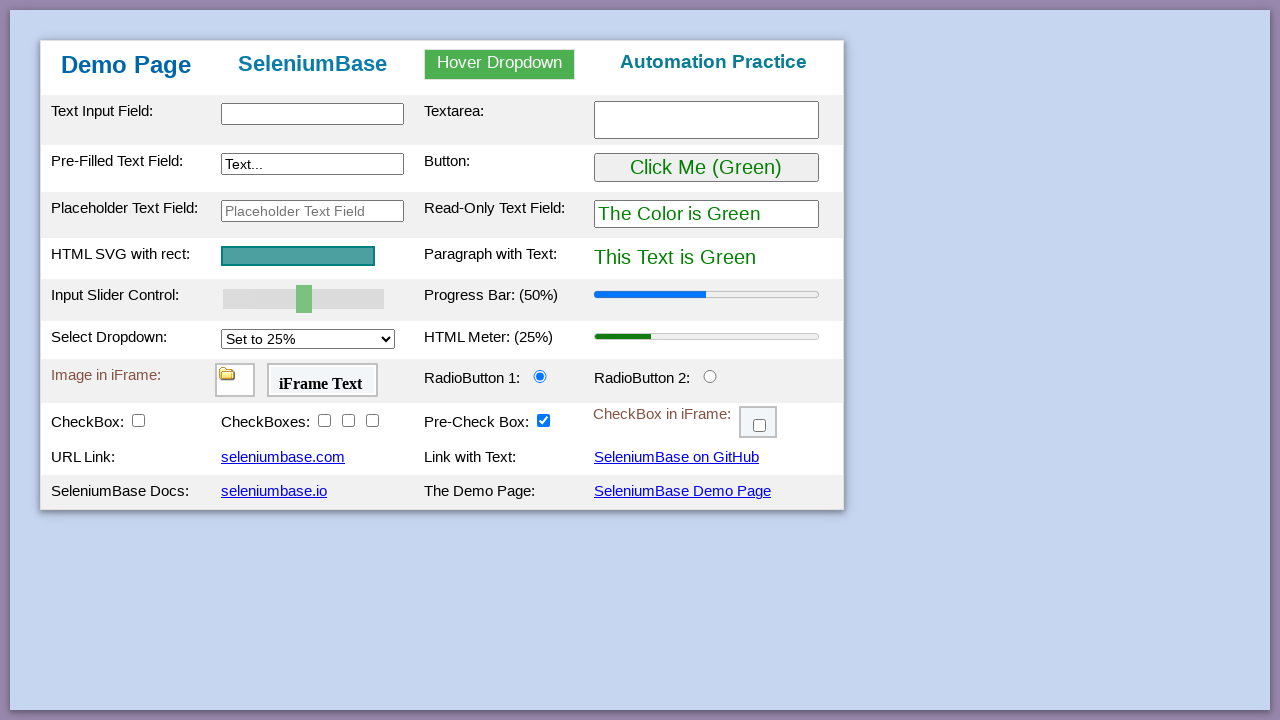

Retrieved selected value: '25%'
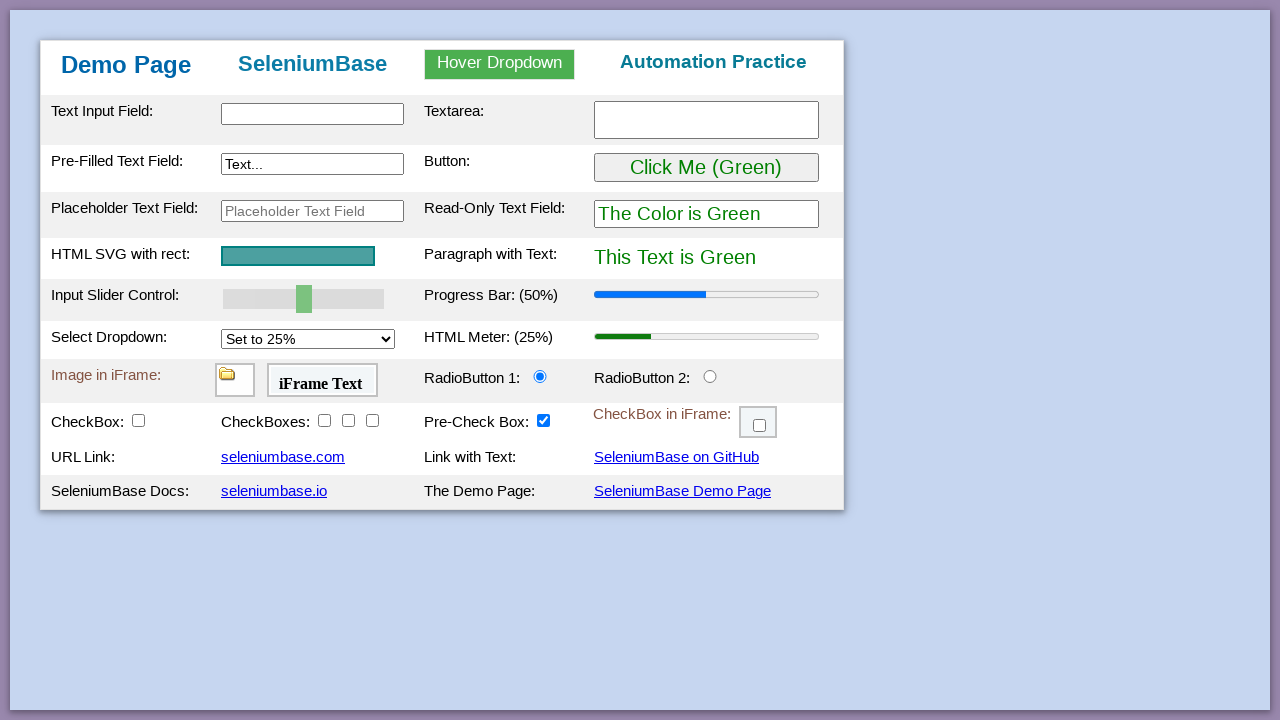

Verified selected value matches expected: '25%'
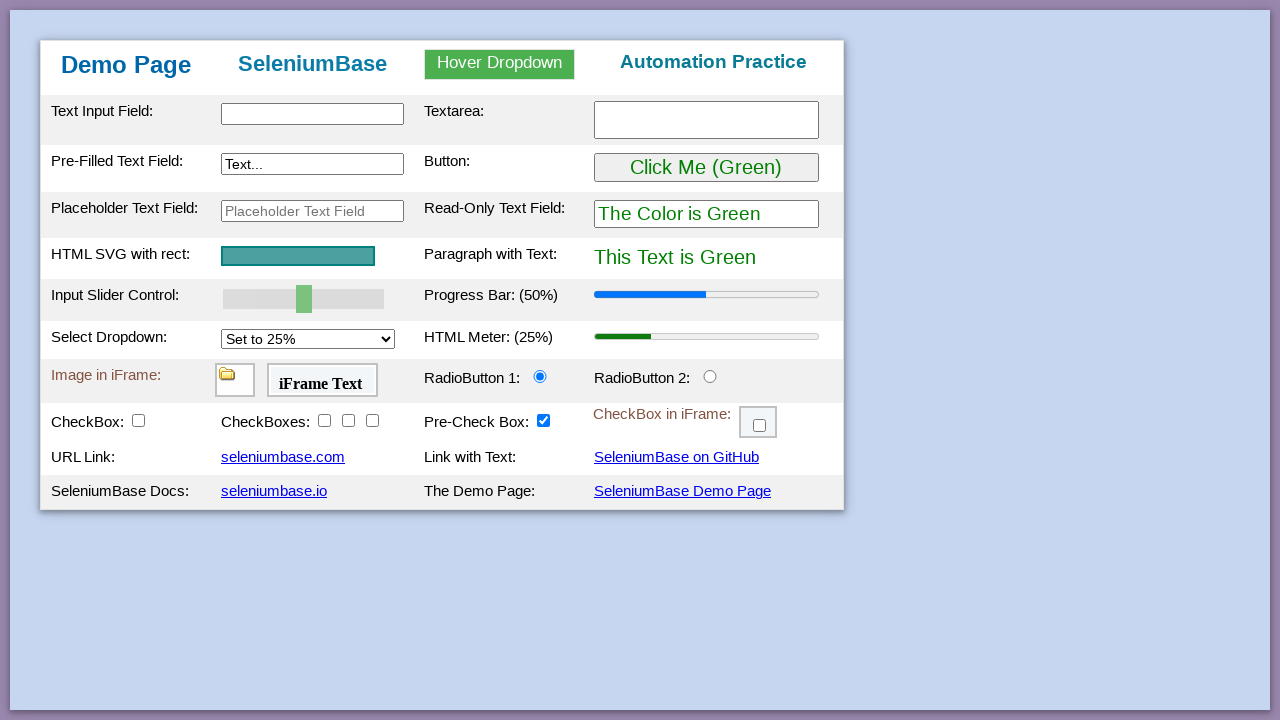

Selected option by text: 'Set to 50%' on #mySelect
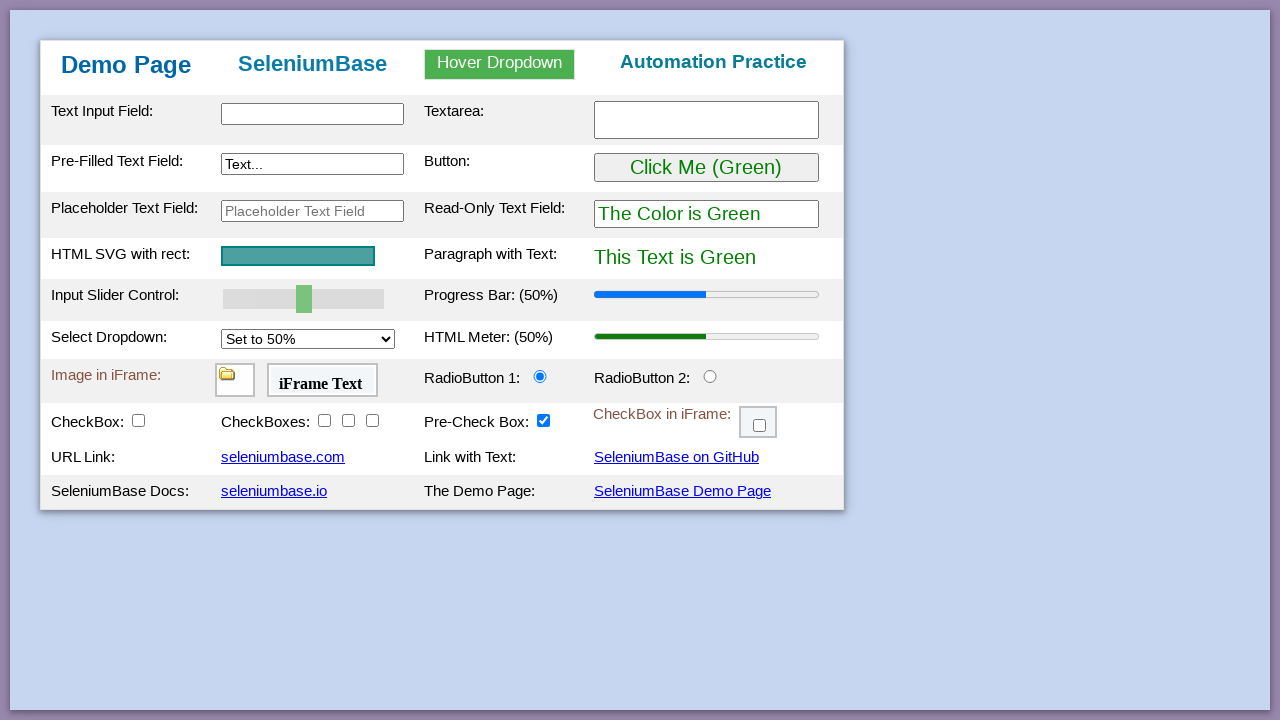

Retrieved selected value: '50%'
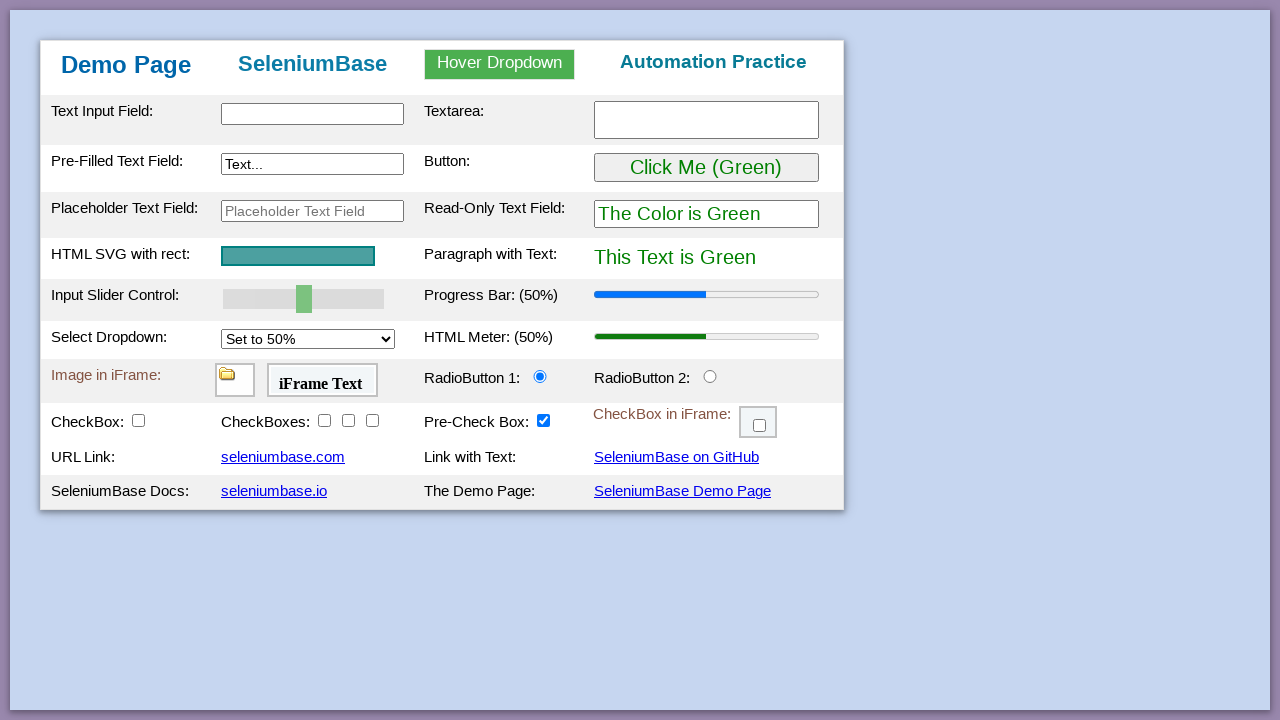

Verified selected value matches expected: '50%'
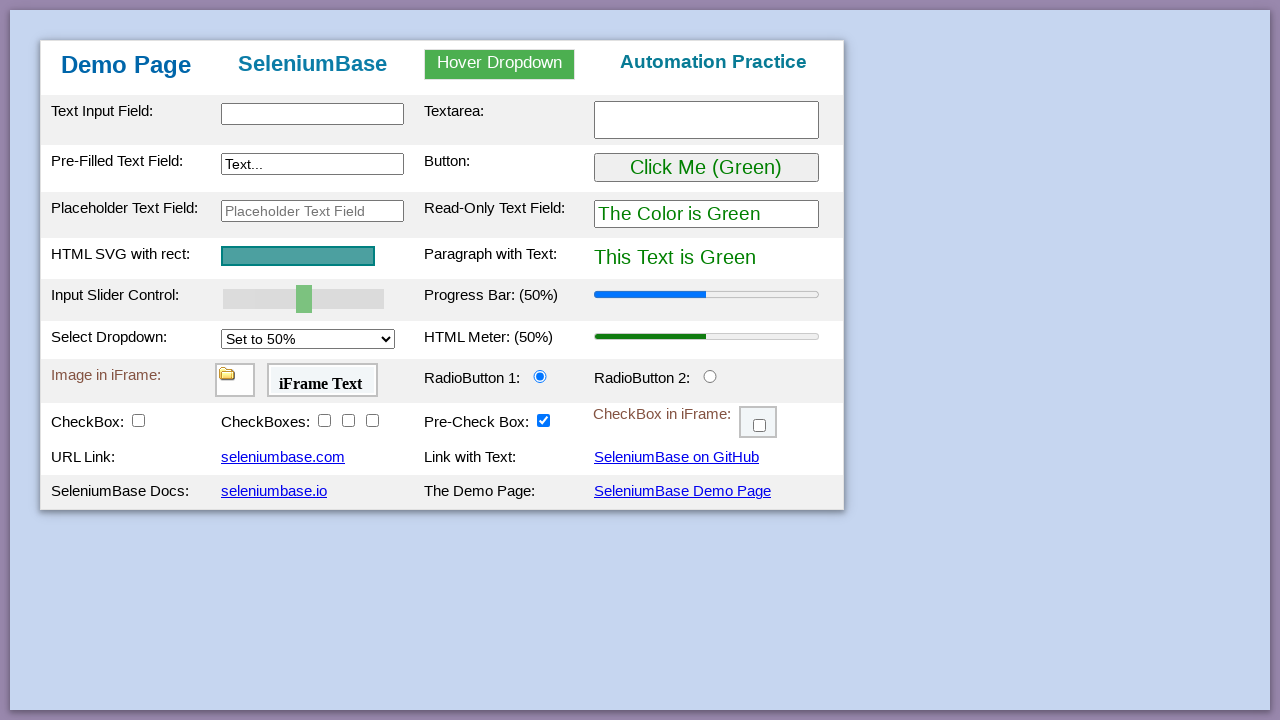

Selected option by text: 'Set to 75%' on #mySelect
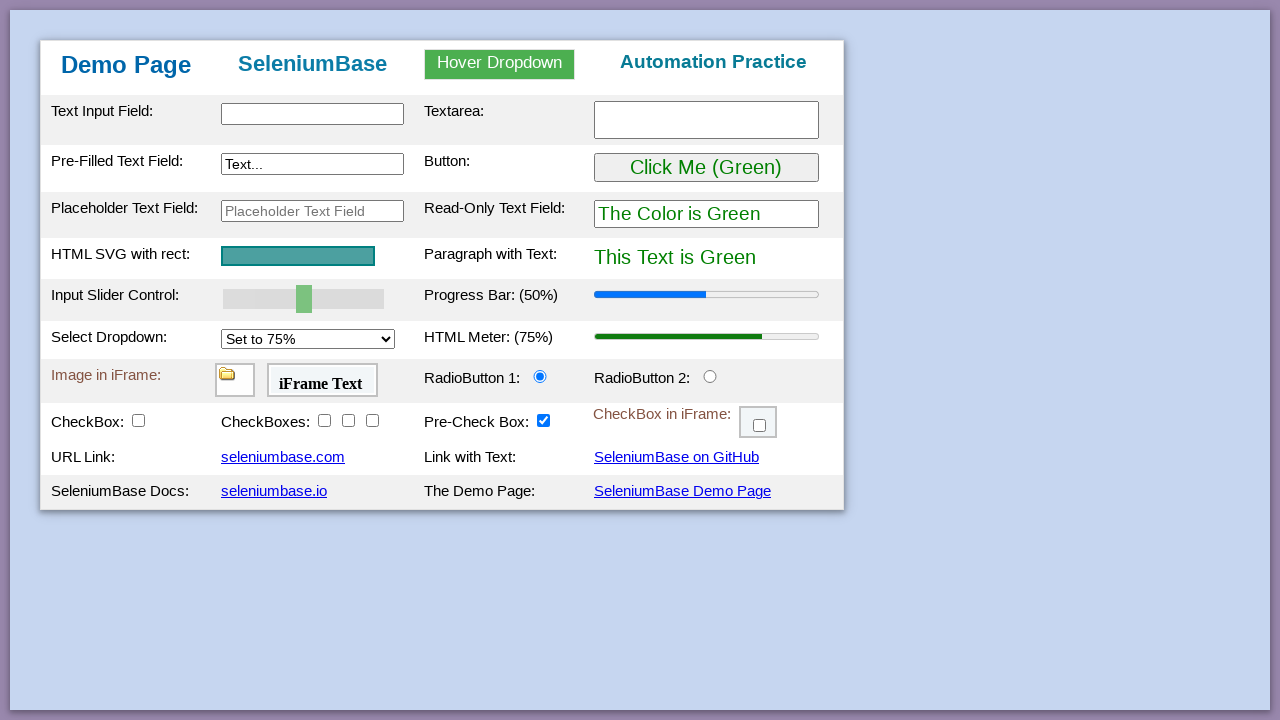

Retrieved selected value: '75%'
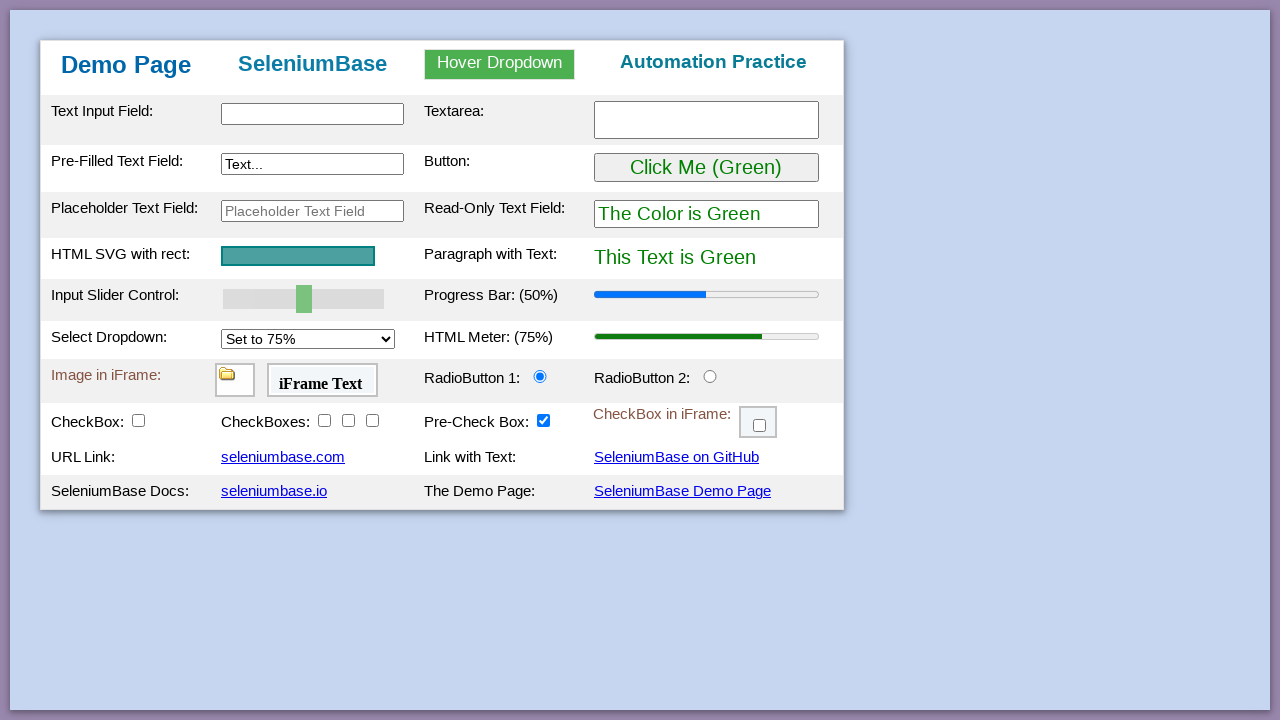

Verified selected value matches expected: '75%'
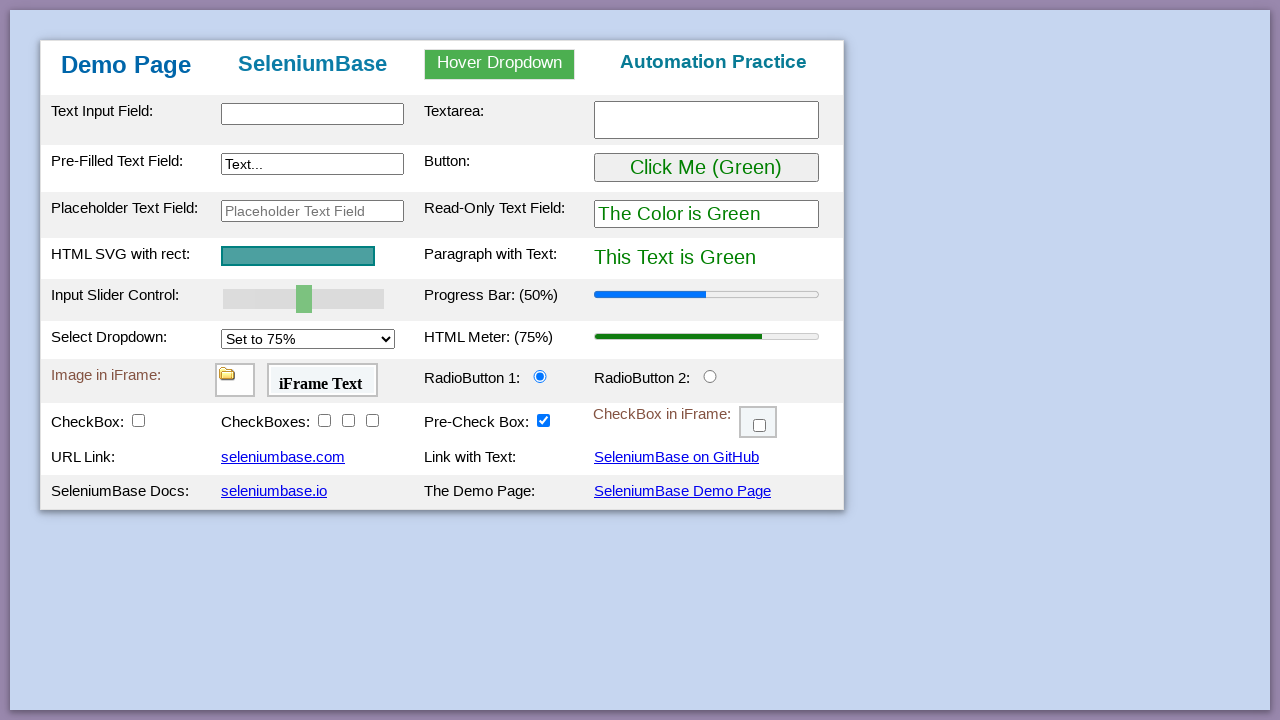

Selected option by text: 'Set to 100%' on #mySelect
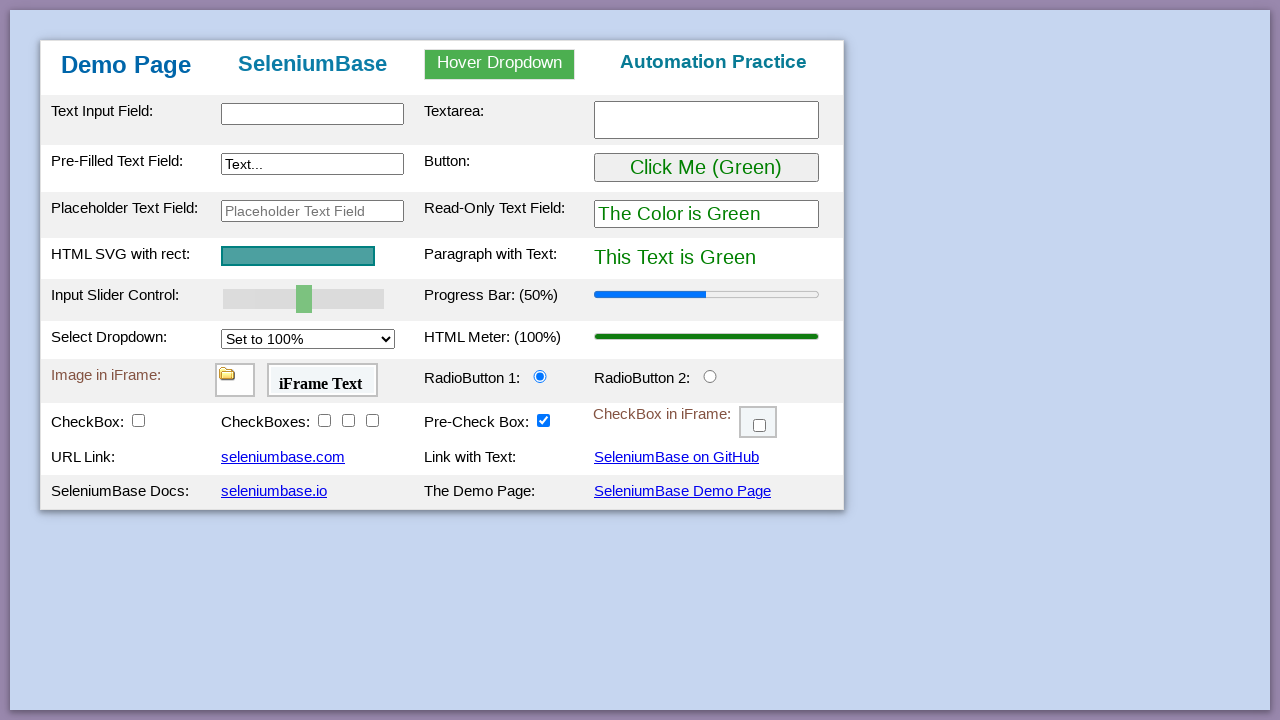

Retrieved selected value: '100%'
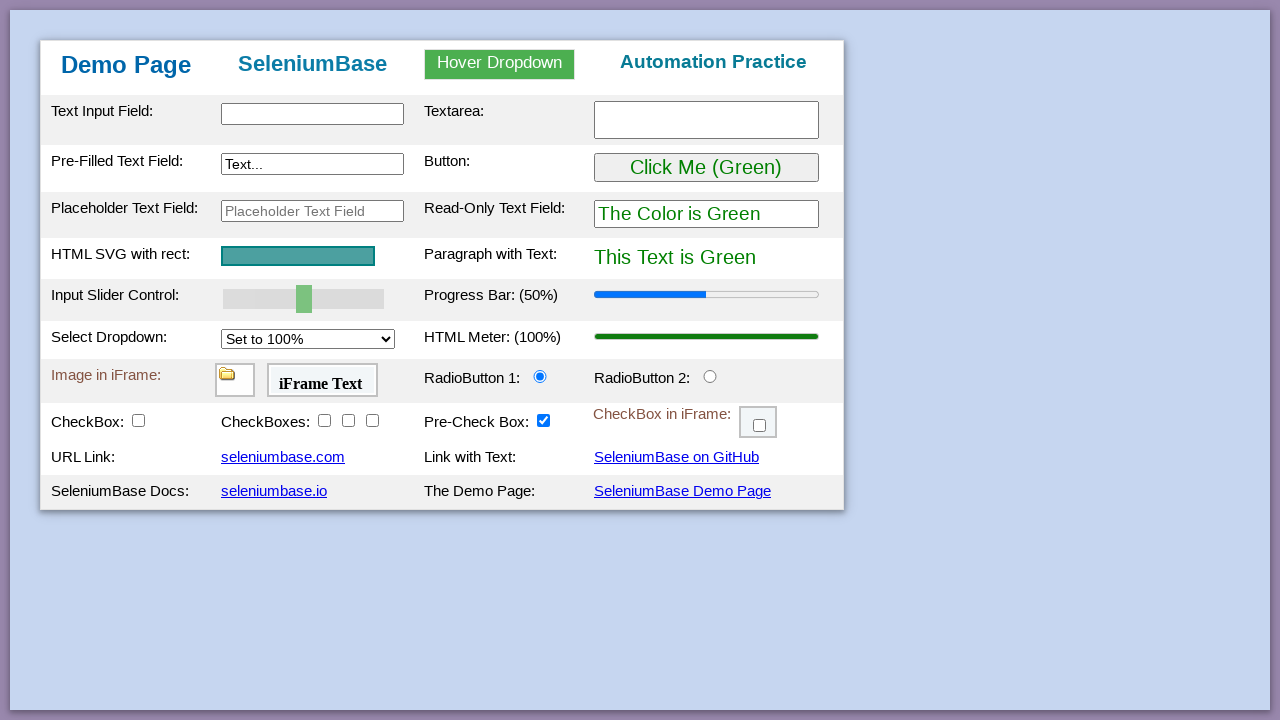

Verified selected value matches expected: '100%'
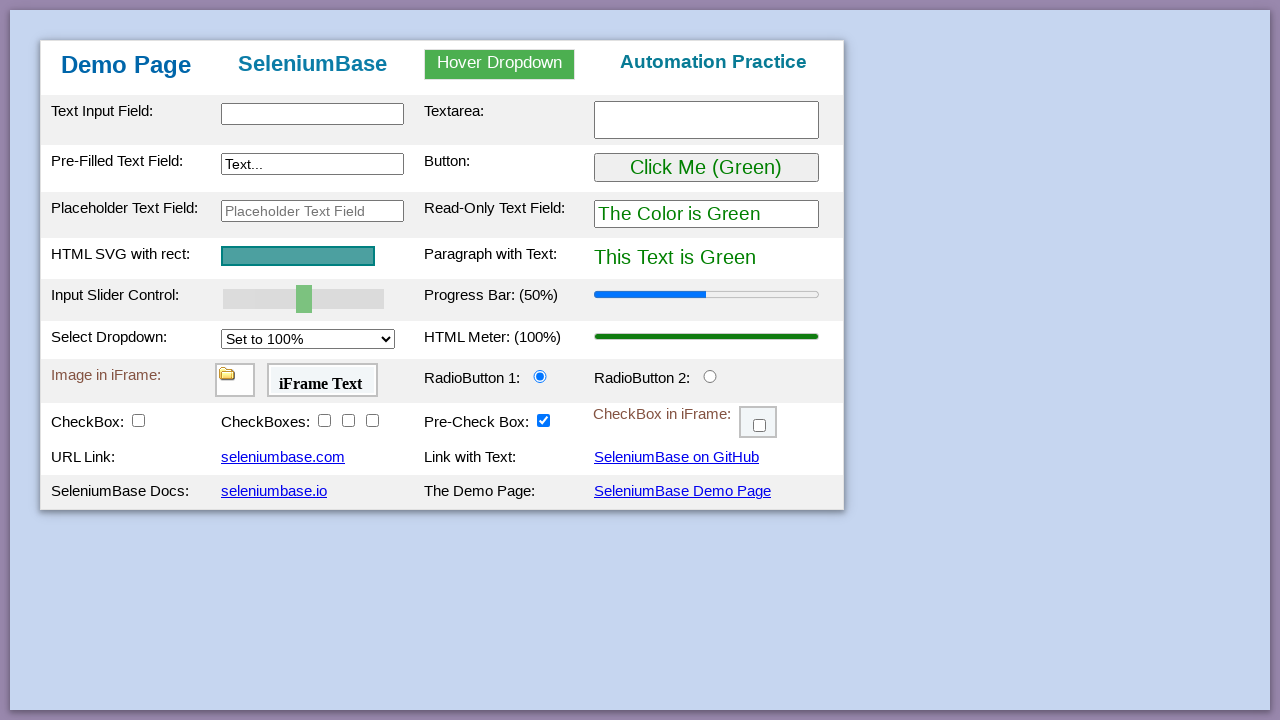

Selected option by value: '25%' on #mySelect
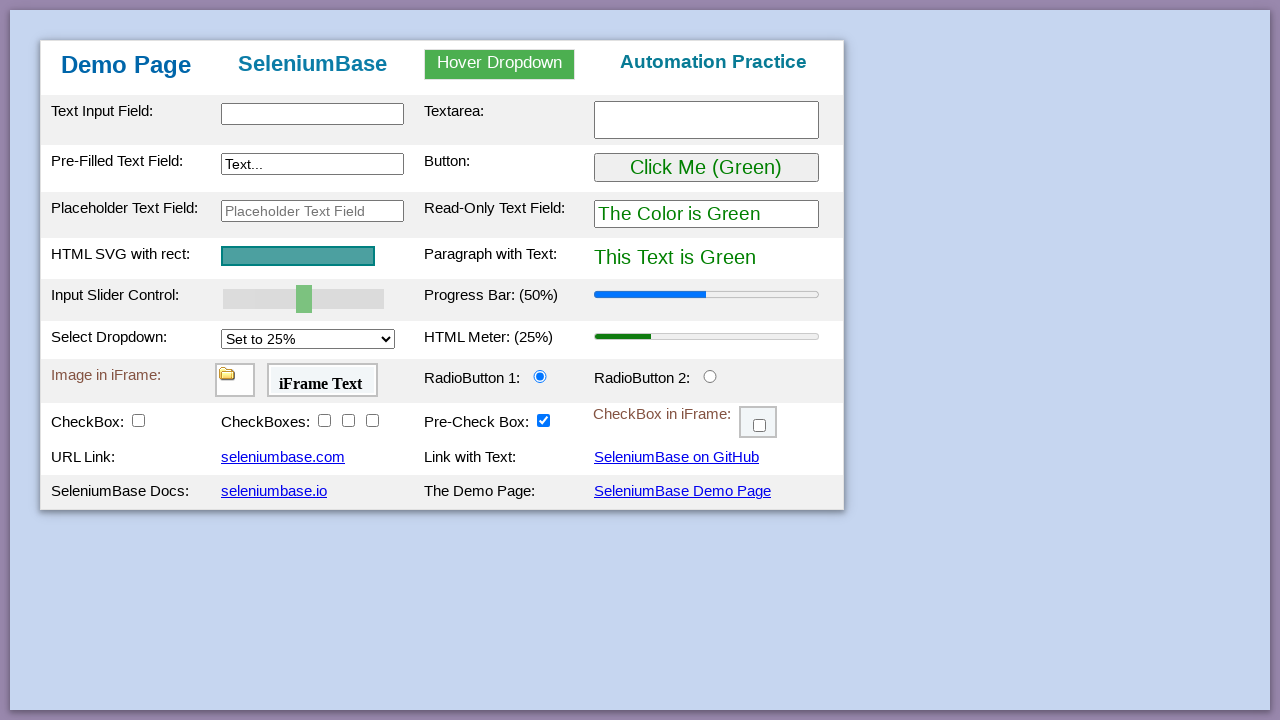

Retrieved selected value: '25%'
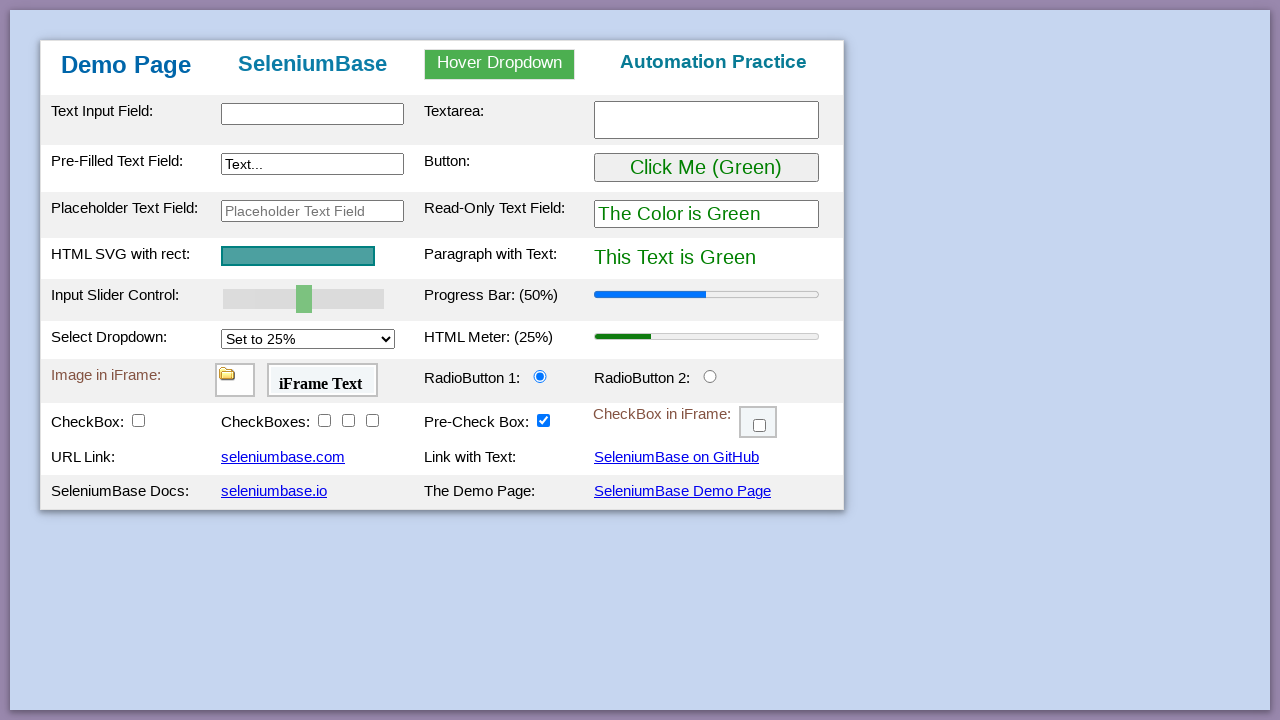

Verified selected value matches expected: '25%'
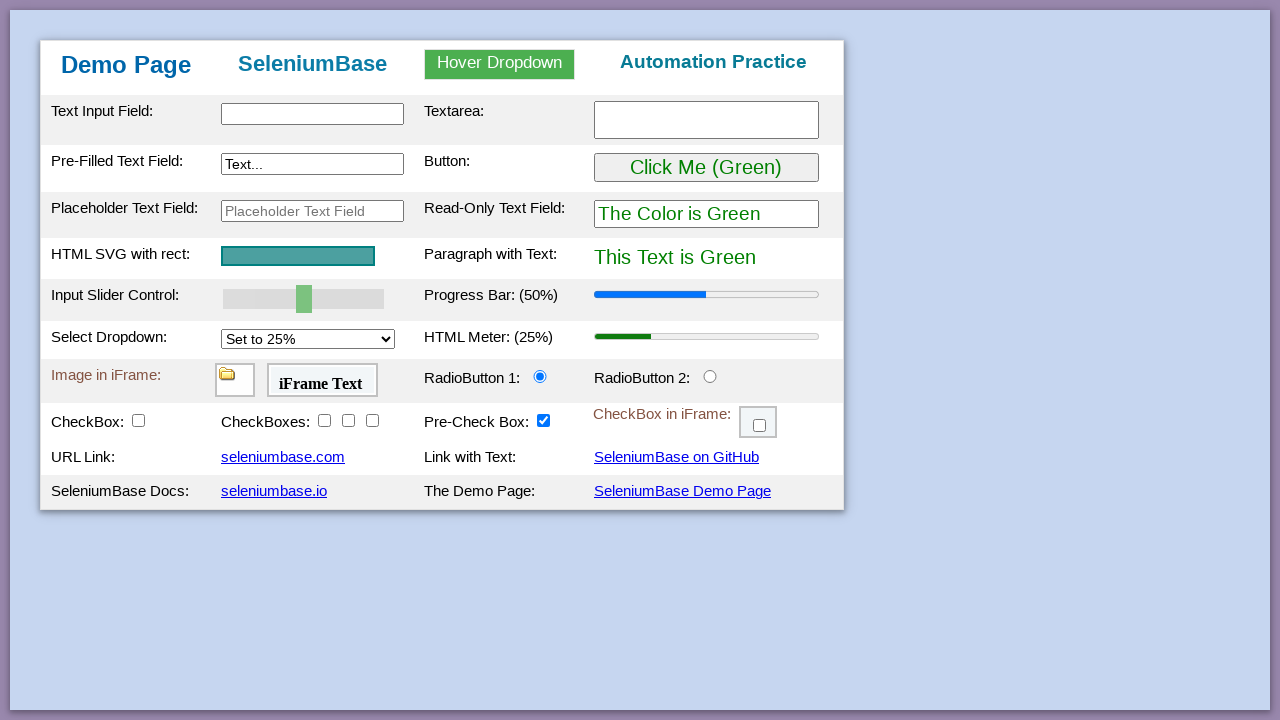

Selected option by value: '50%' on #mySelect
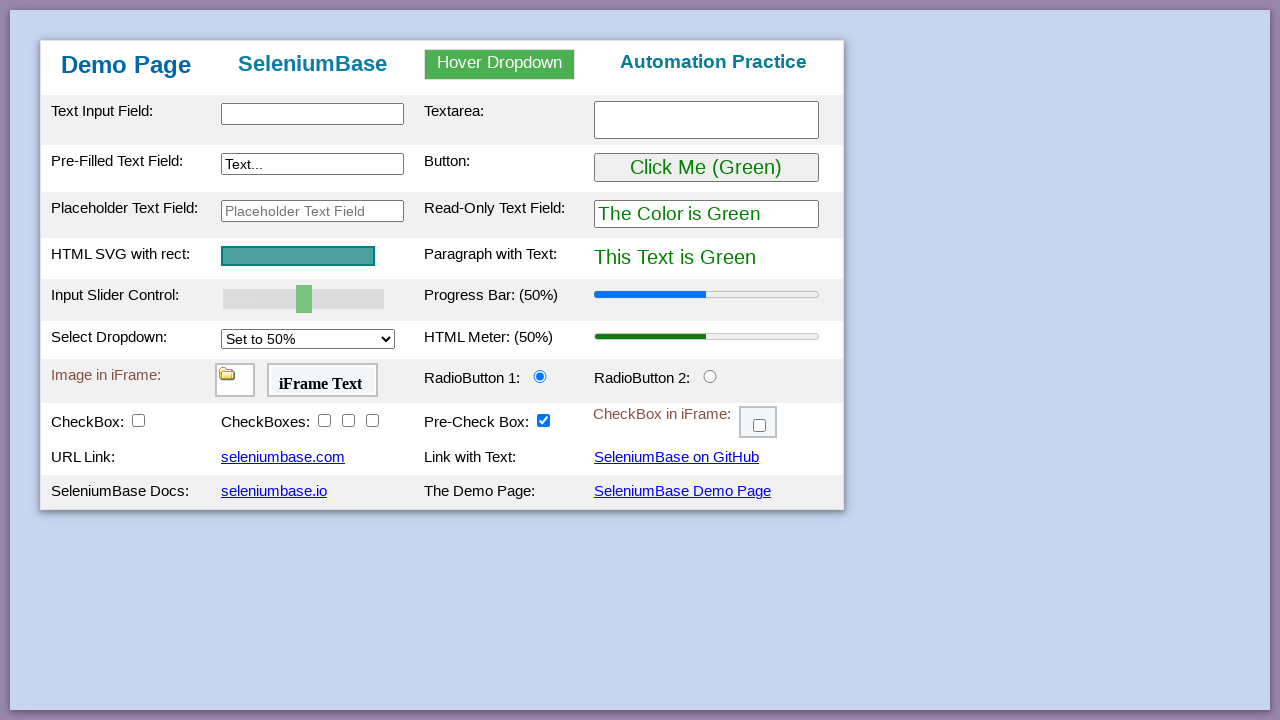

Retrieved selected value: '50%'
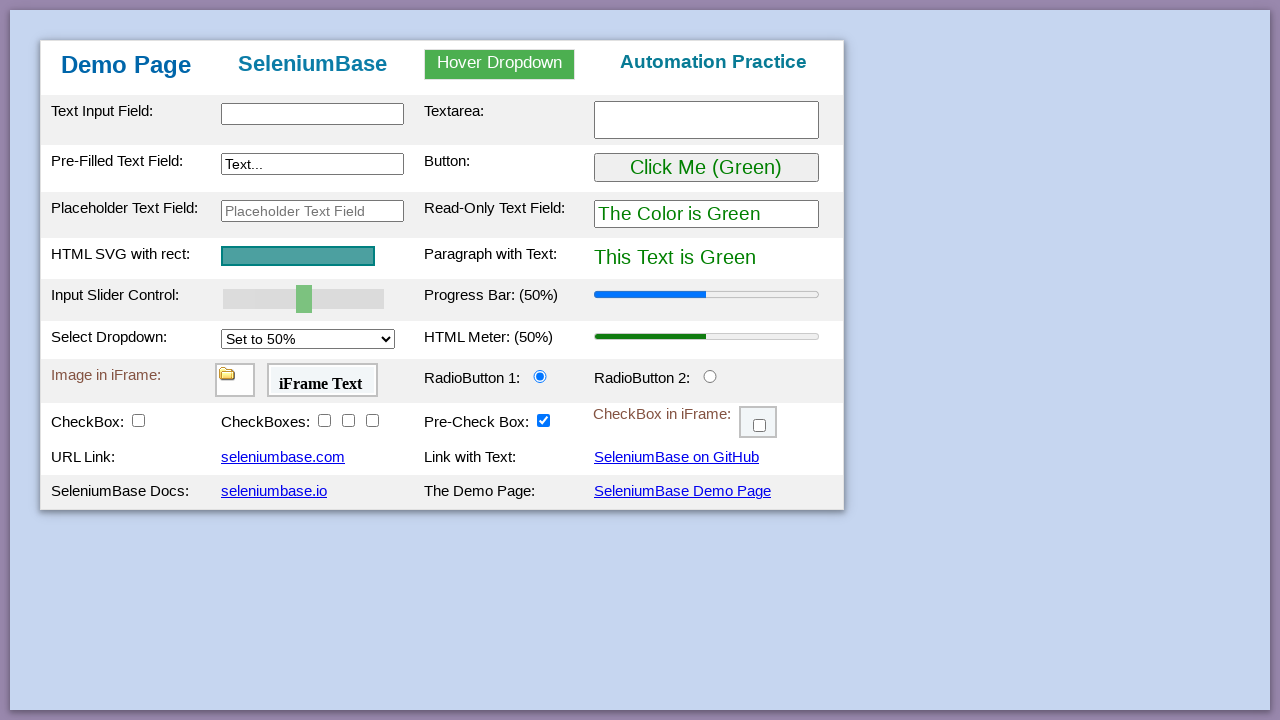

Verified selected value matches expected: '50%'
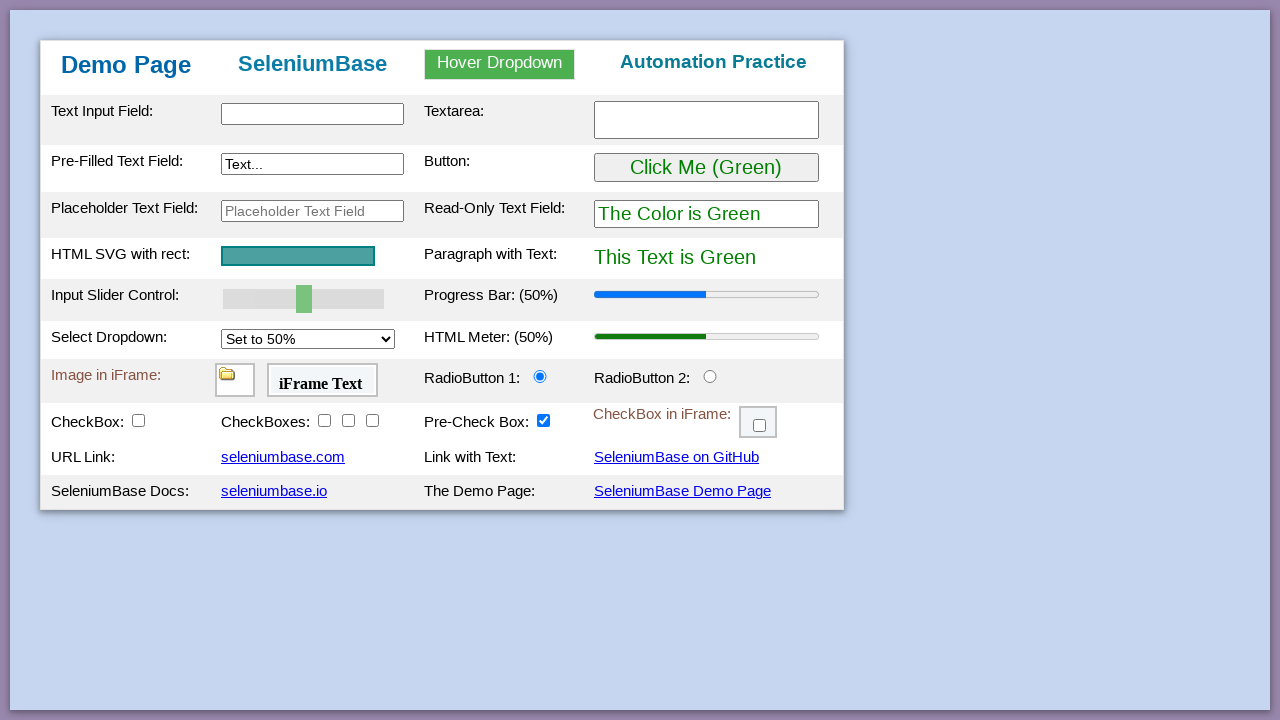

Selected option by value: '75%' on #mySelect
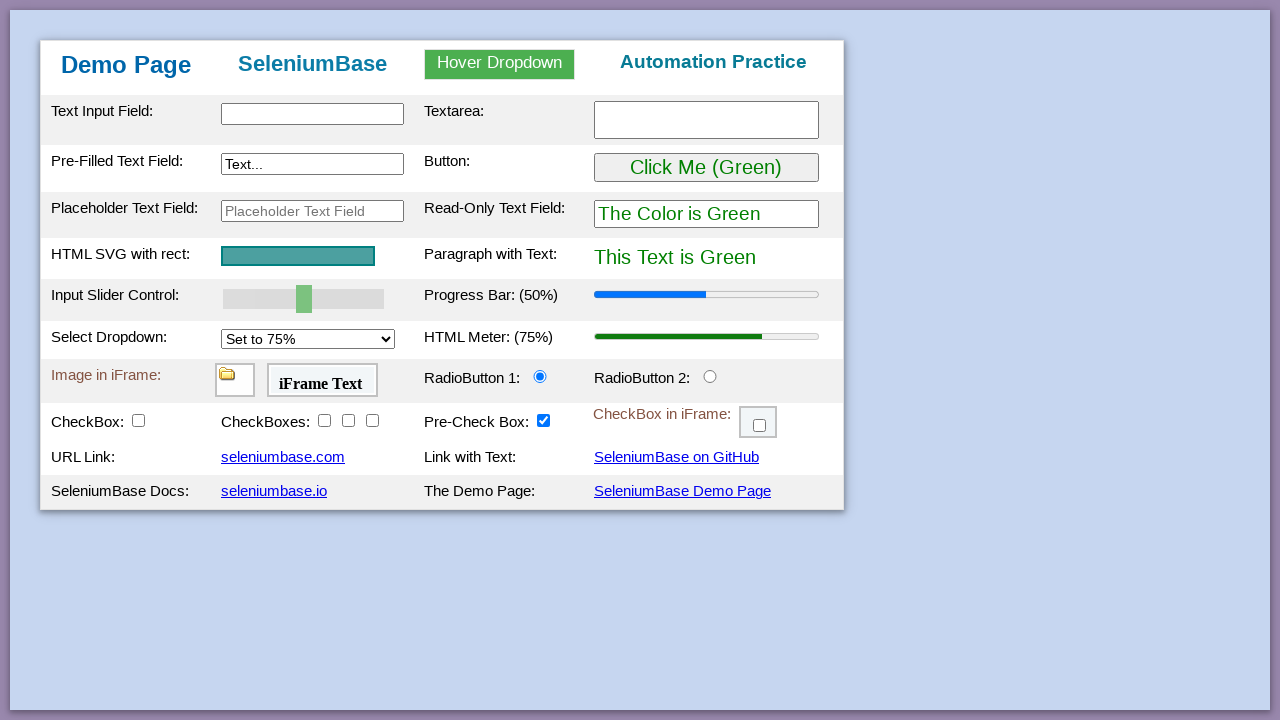

Retrieved selected value: '75%'
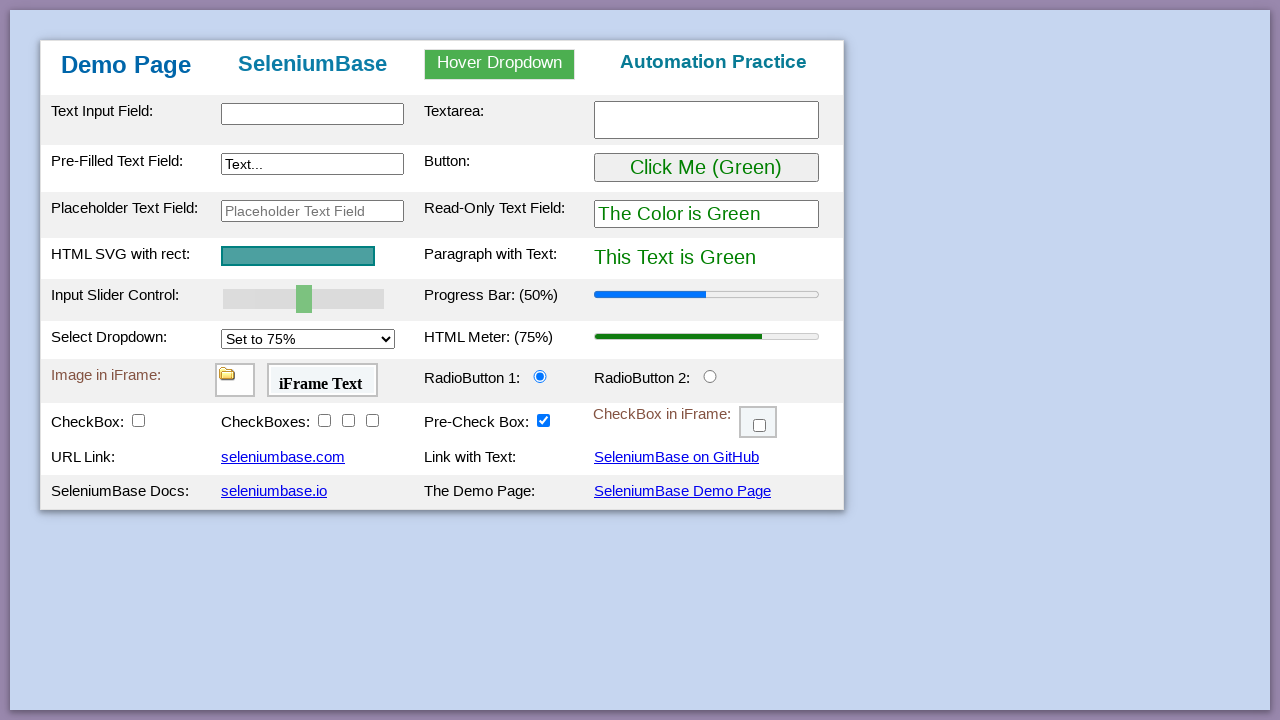

Verified selected value matches expected: '75%'
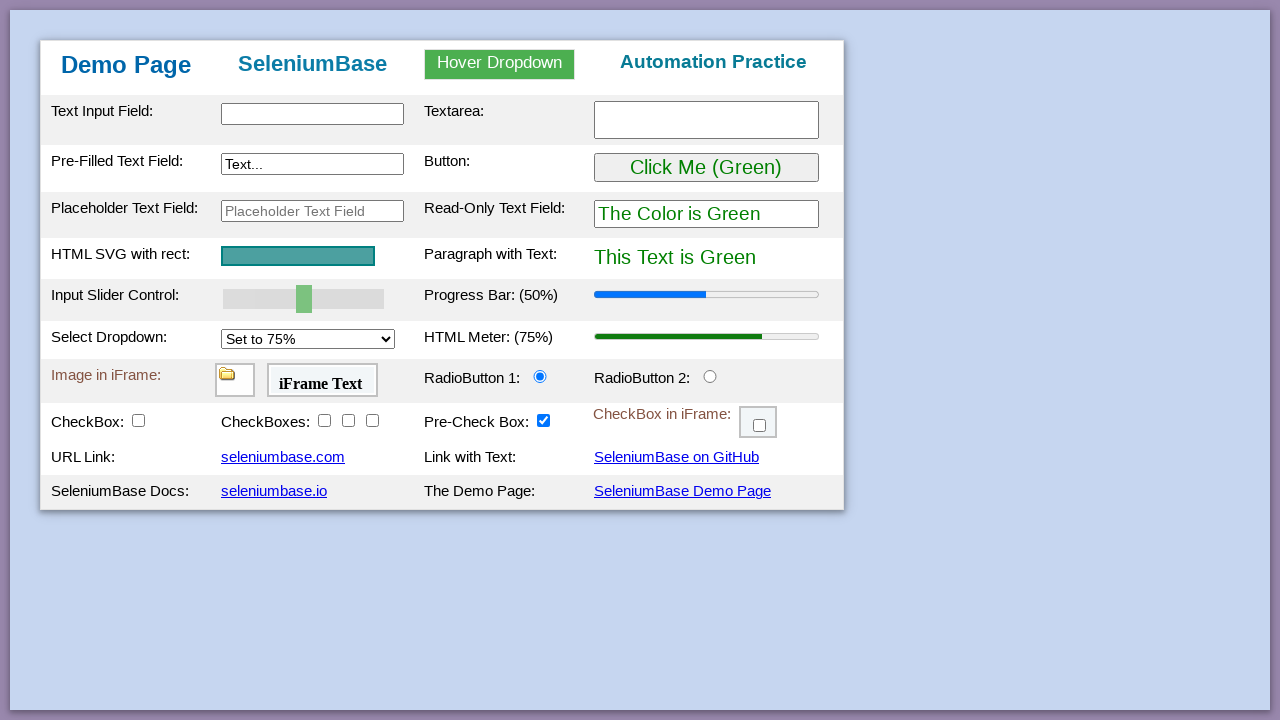

Selected option by value: '100%' on #mySelect
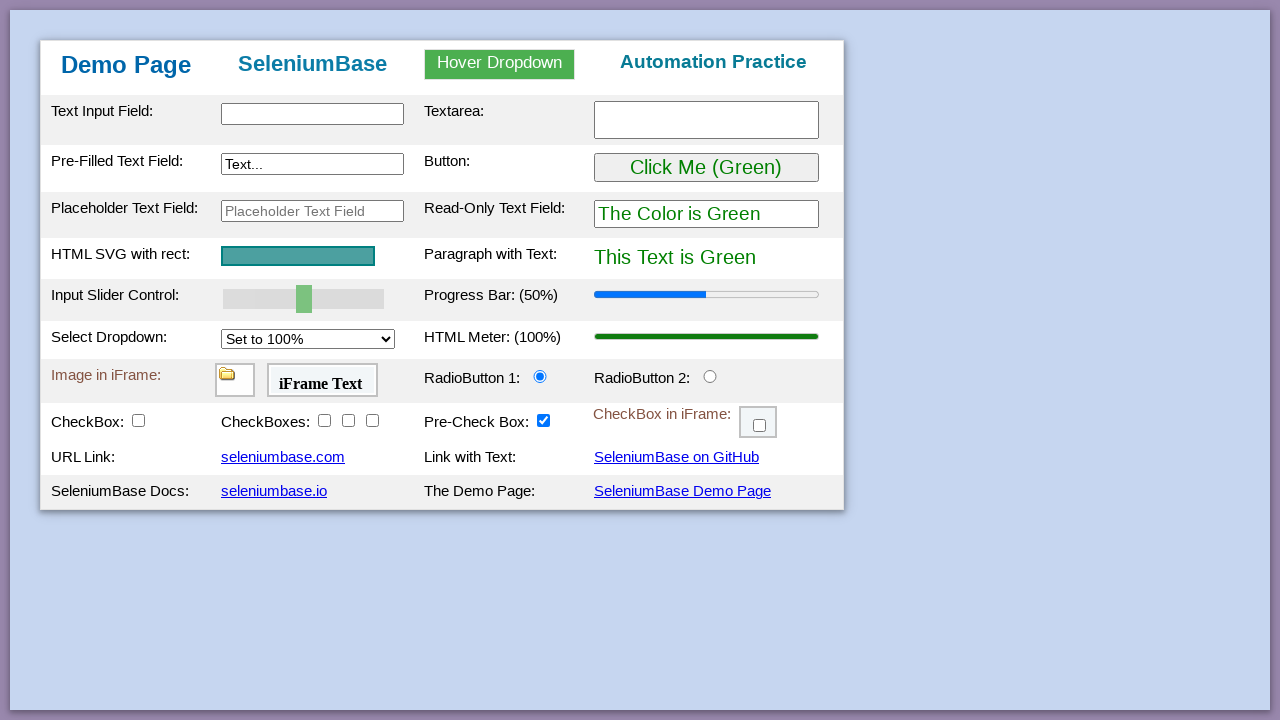

Retrieved selected value: '100%'
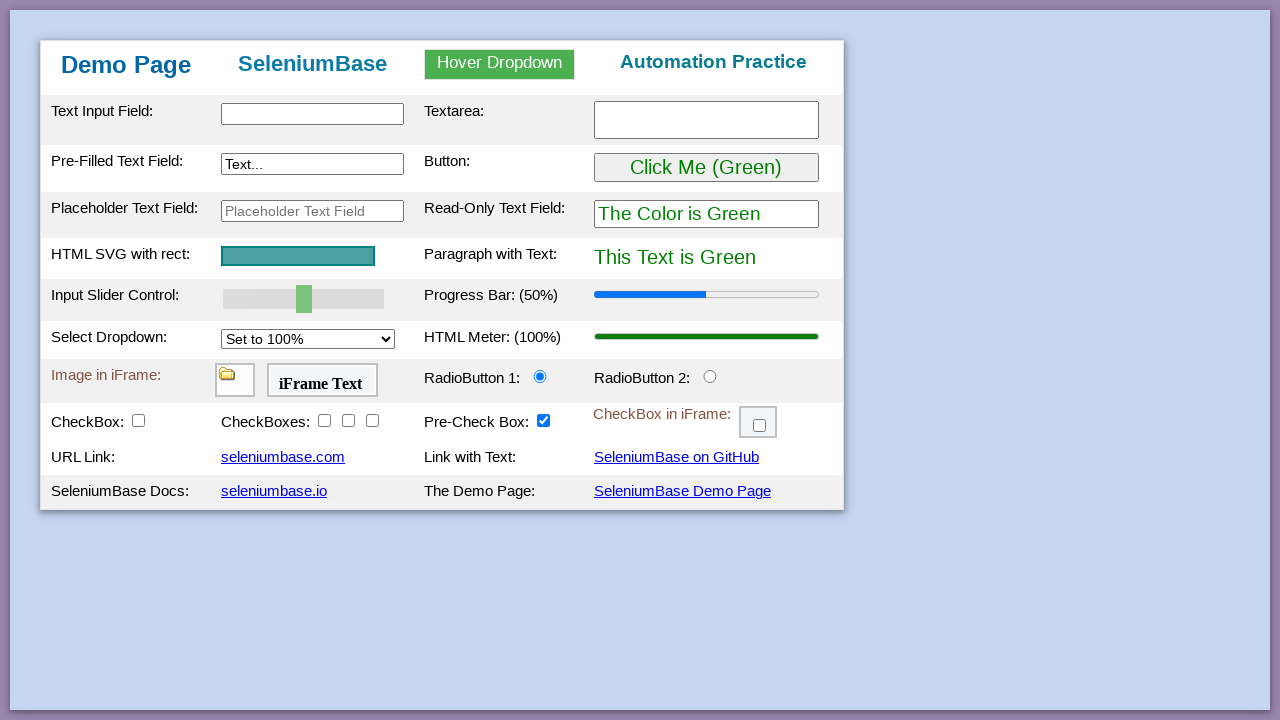

Verified selected value matches expected: '100%'
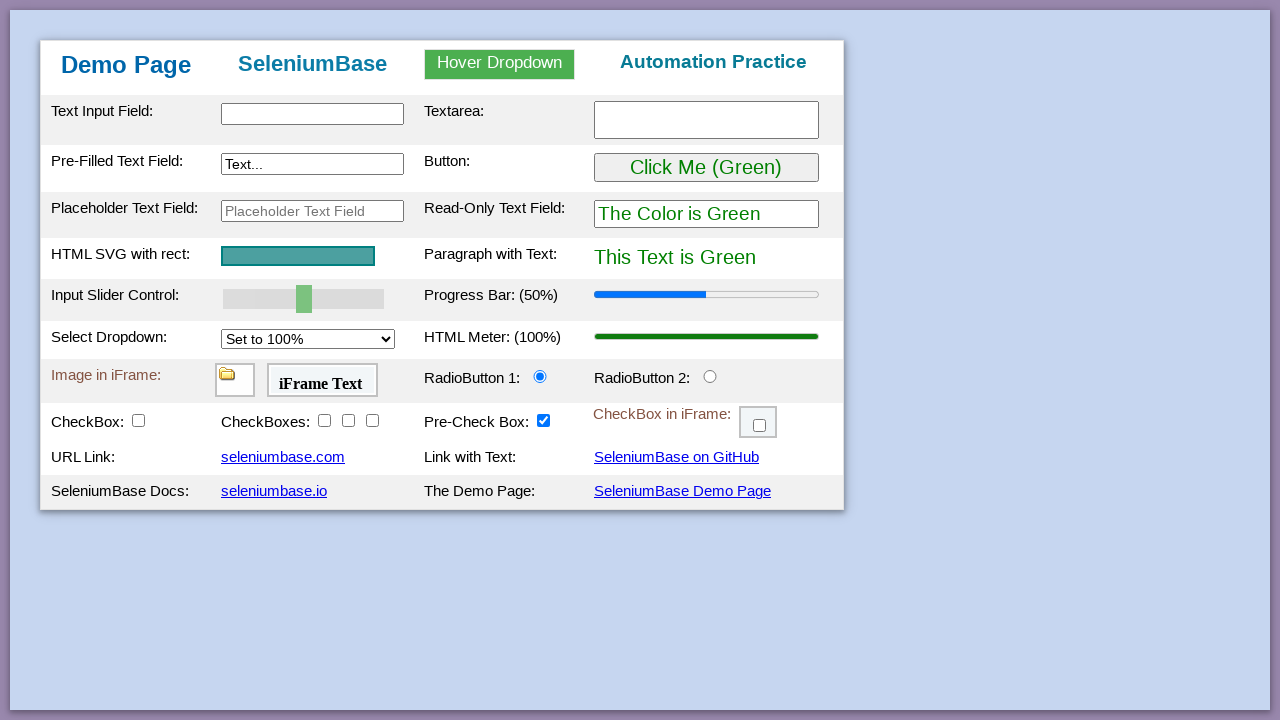

Selected option by index: 0 on #mySelect
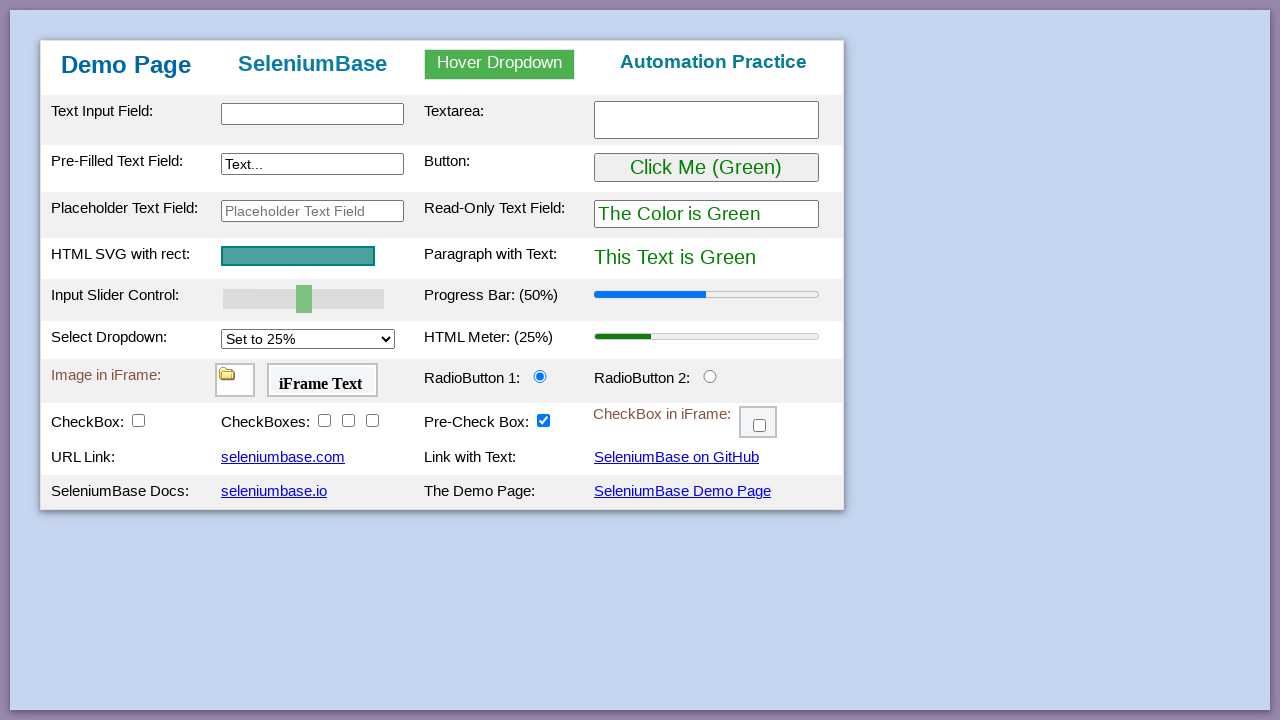

Retrieved selected value: '25%'
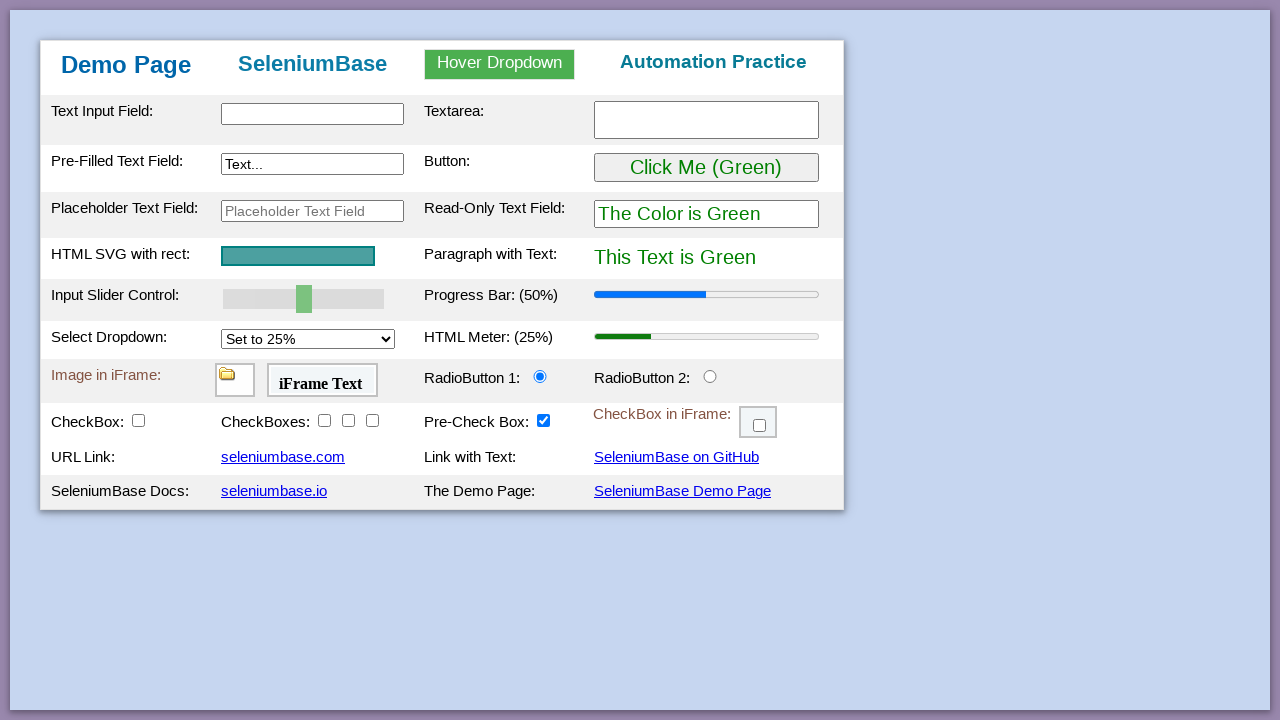

Verified selected value matches expected: '25%'
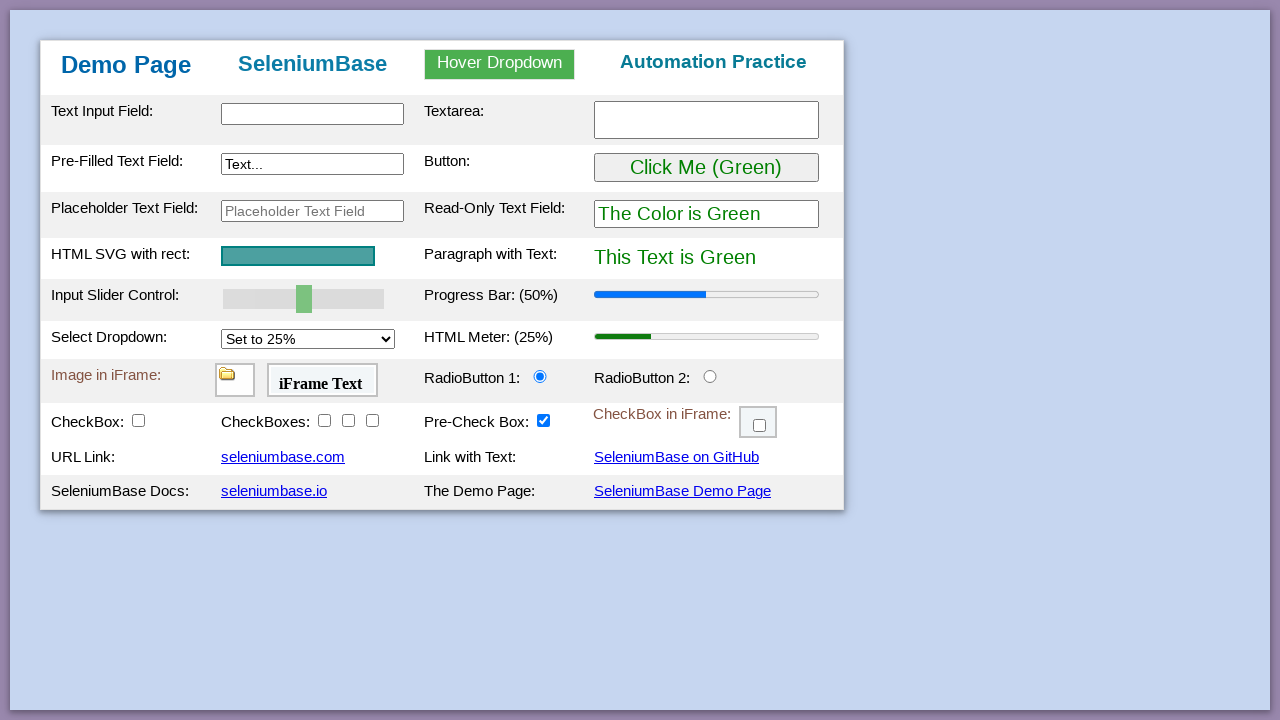

Selected option by index: 1 on #mySelect
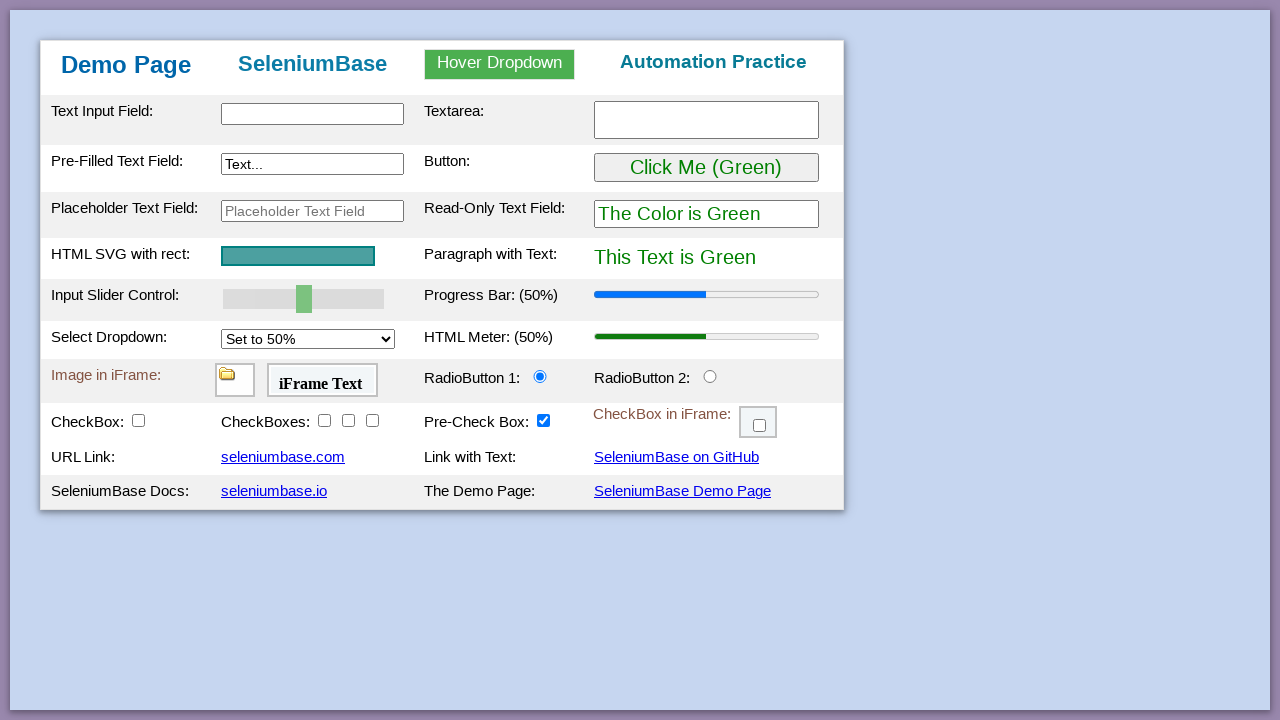

Retrieved selected value: '50%'
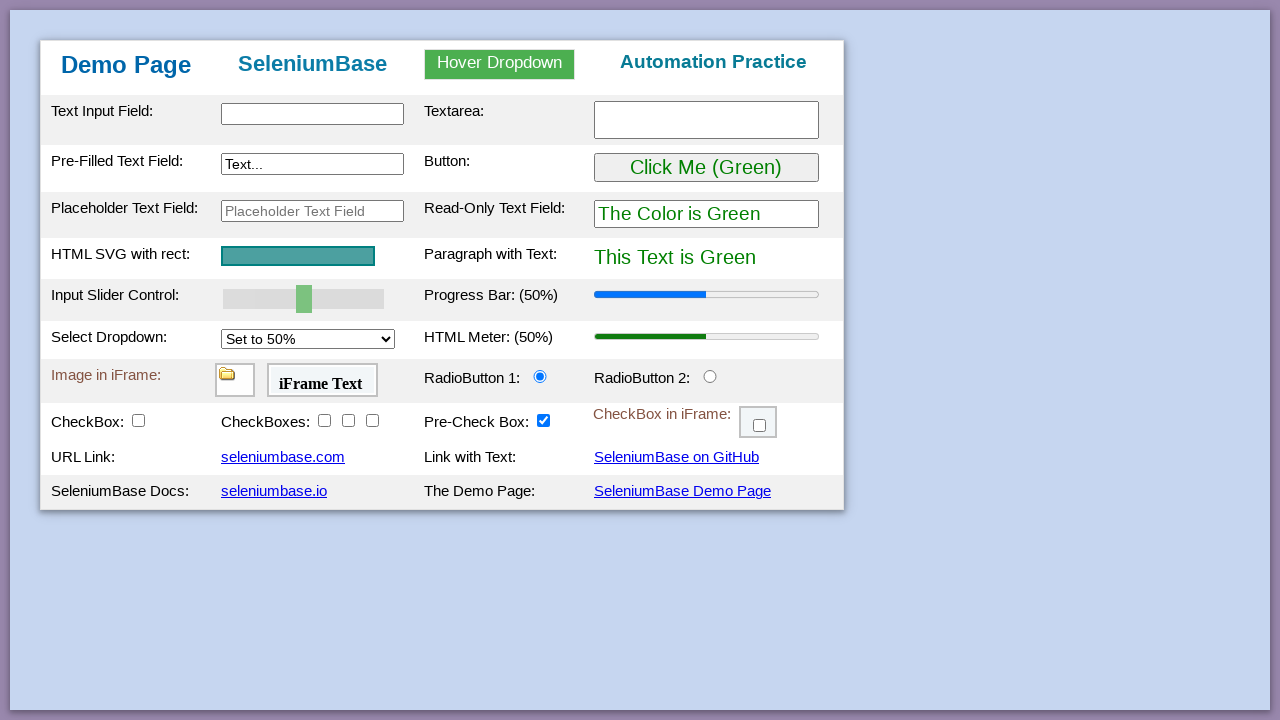

Verified selected value matches expected: '50%'
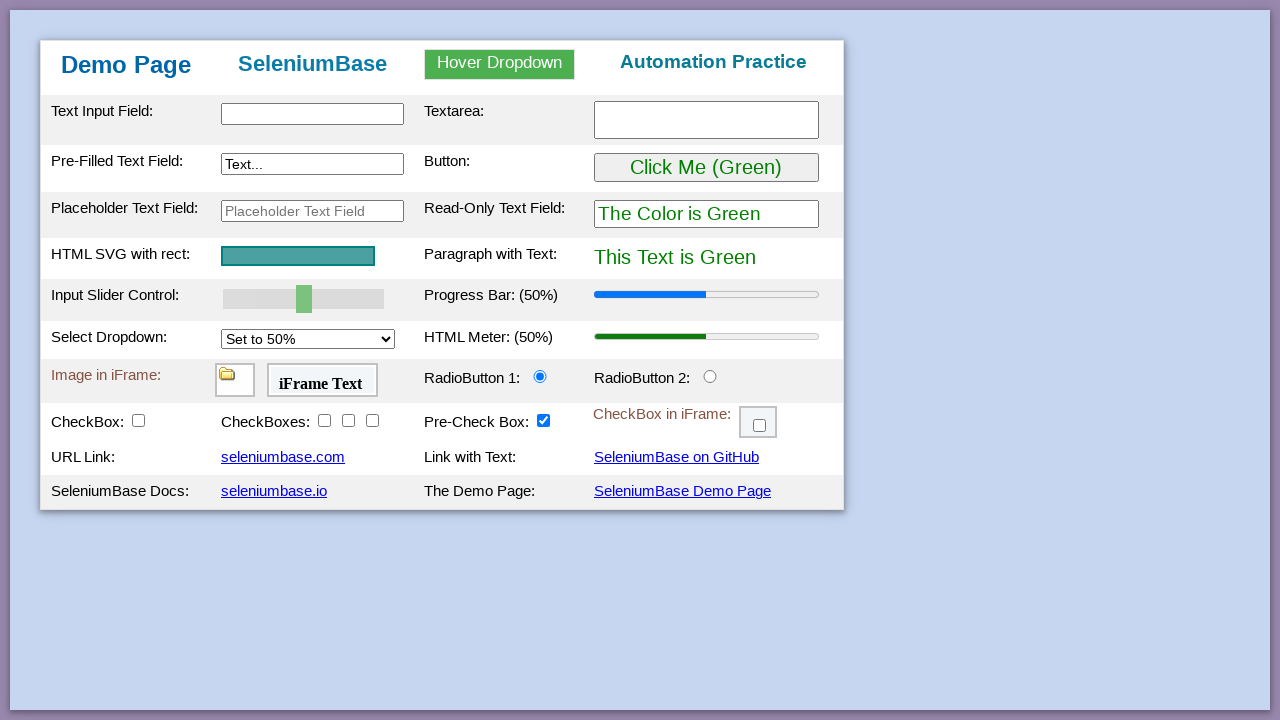

Selected option by index: 2 on #mySelect
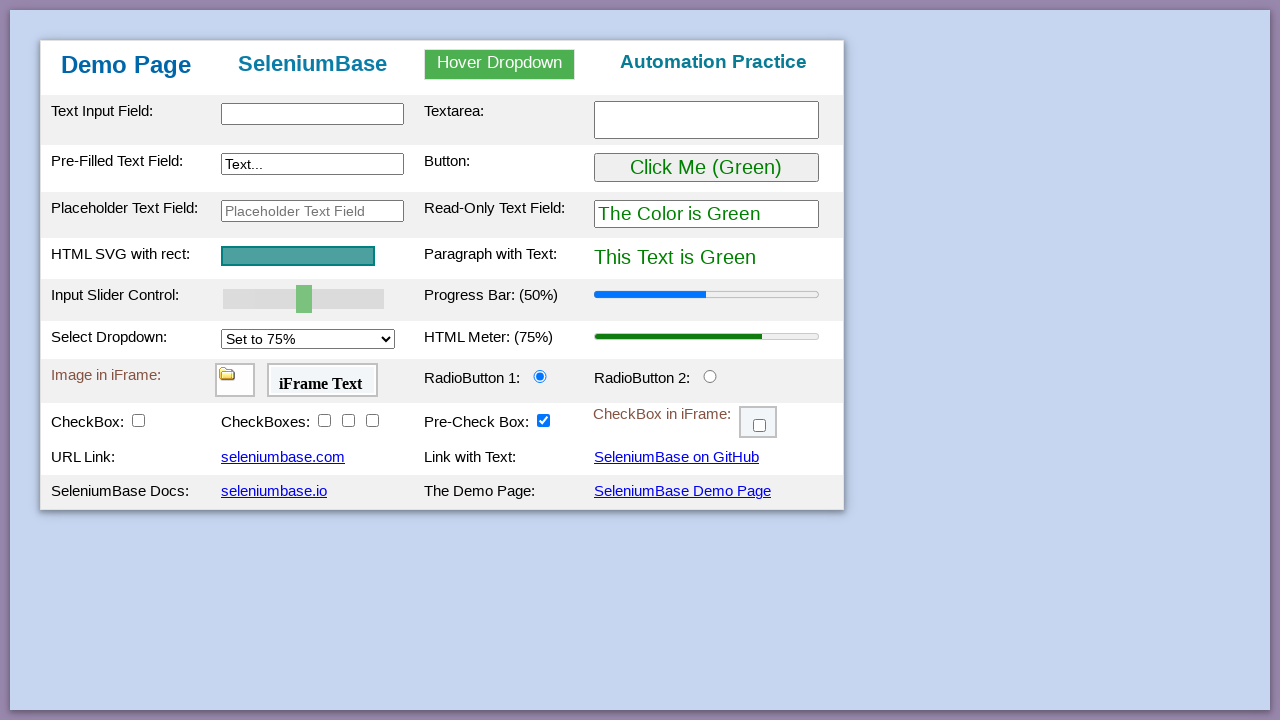

Retrieved selected value: '75%'
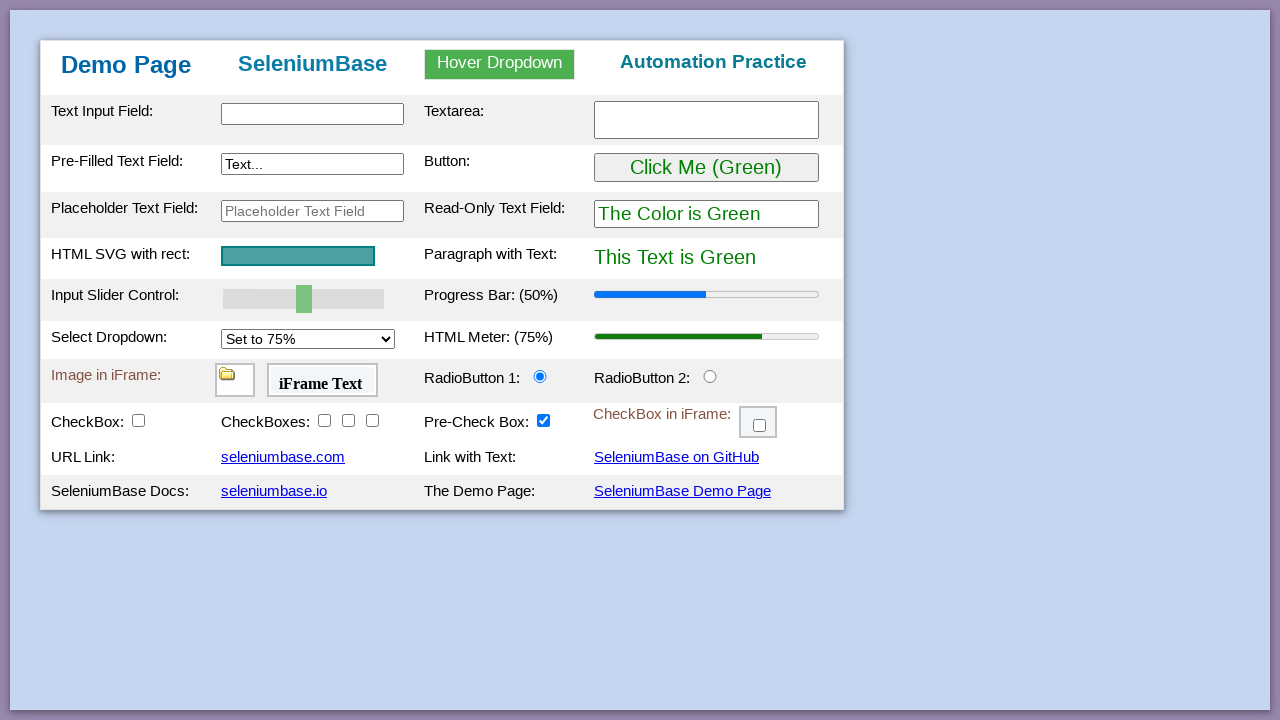

Verified selected value matches expected: '75%'
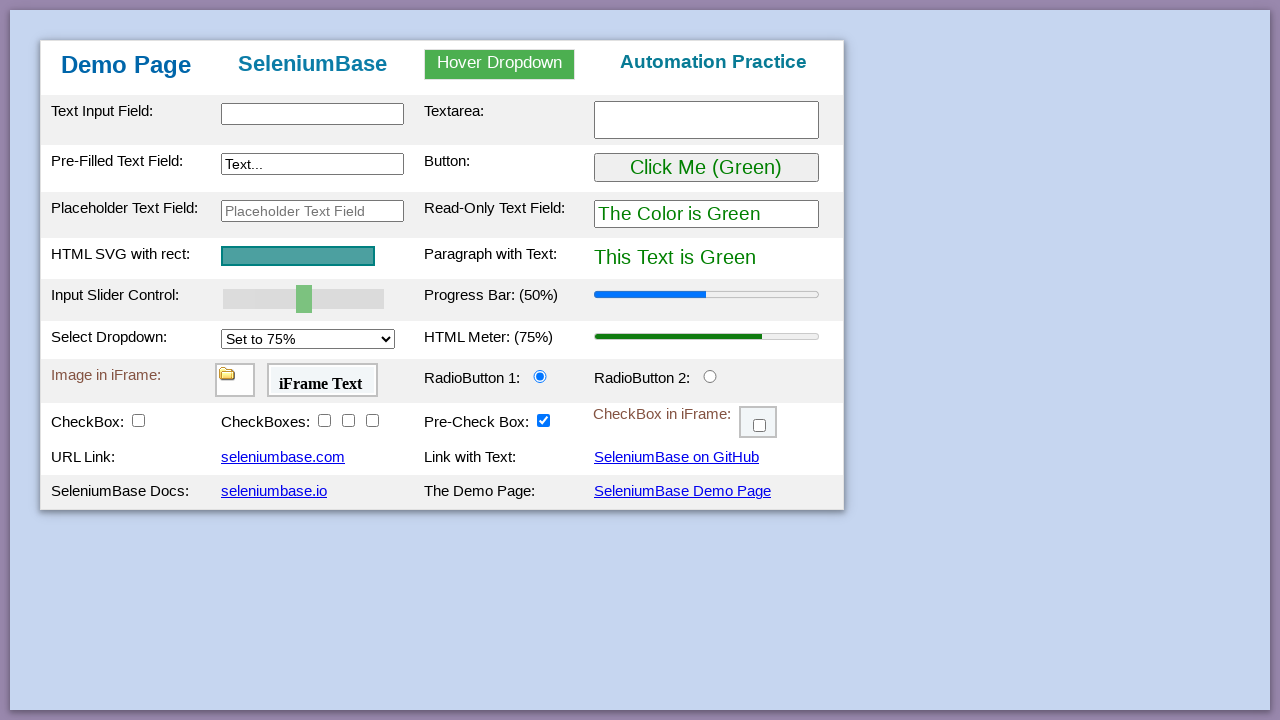

Selected option by index: 3 on #mySelect
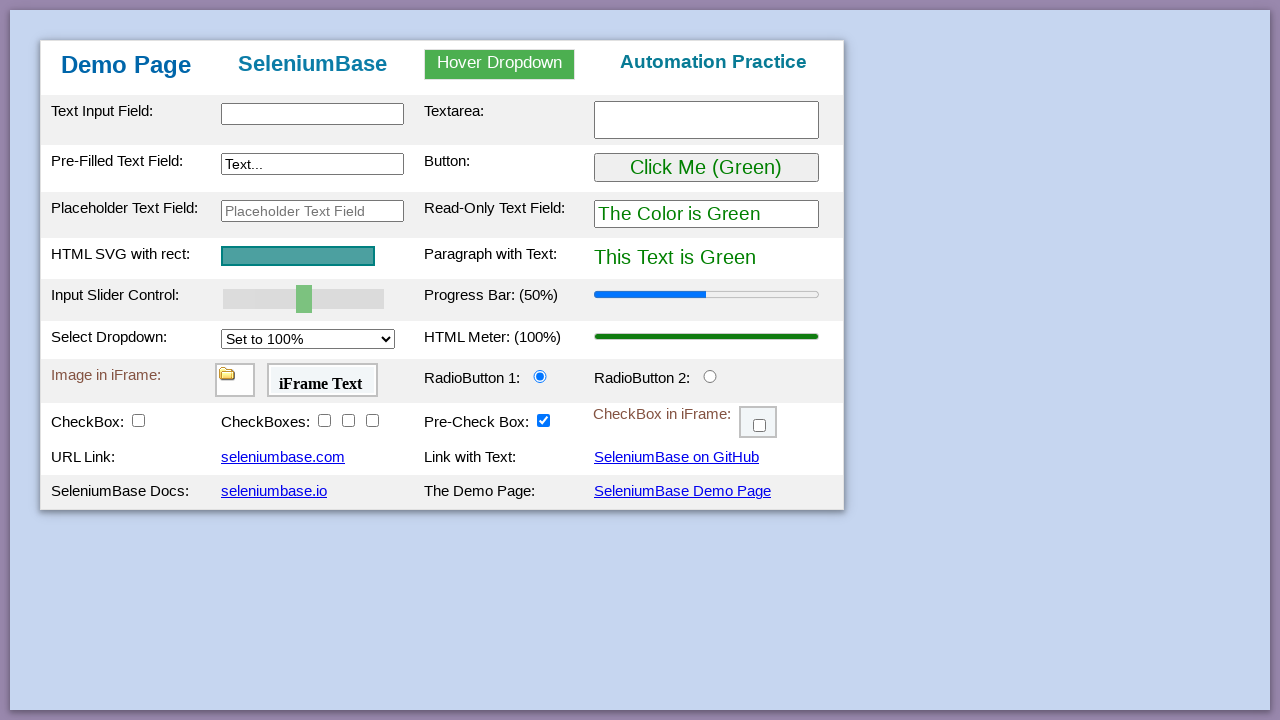

Retrieved selected value: '100%'
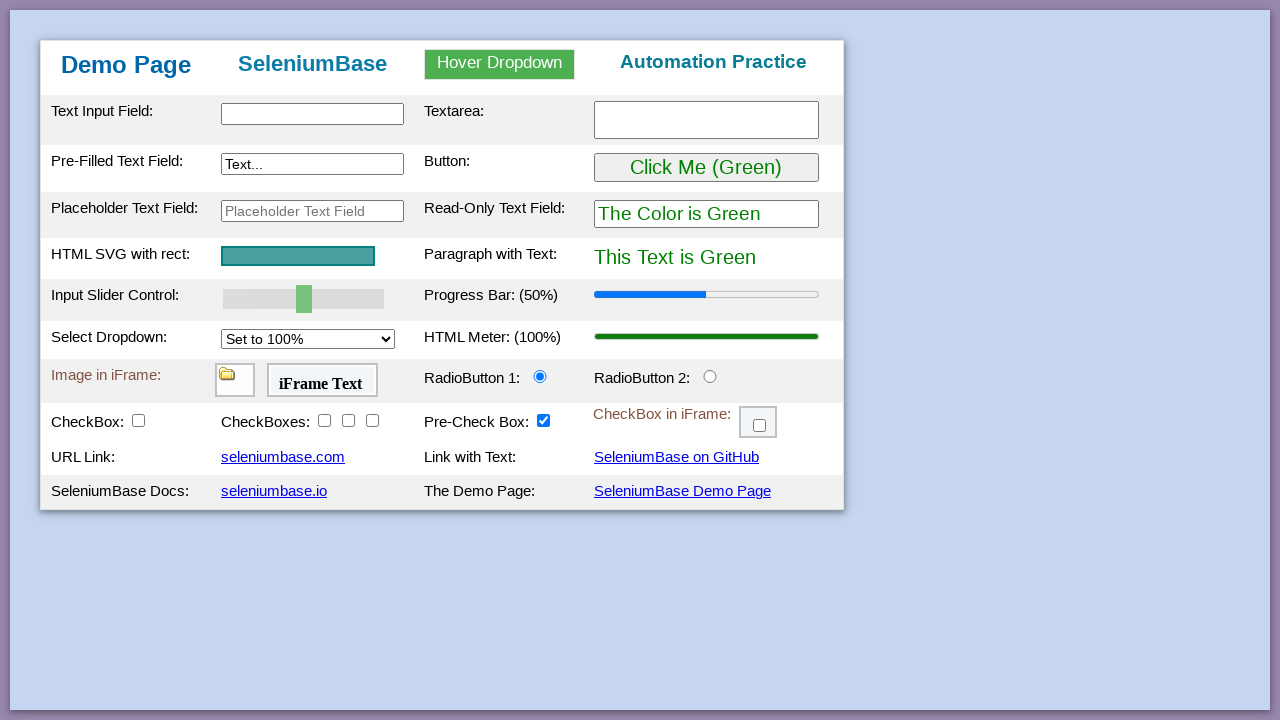

Verified selected value matches expected: '100%'
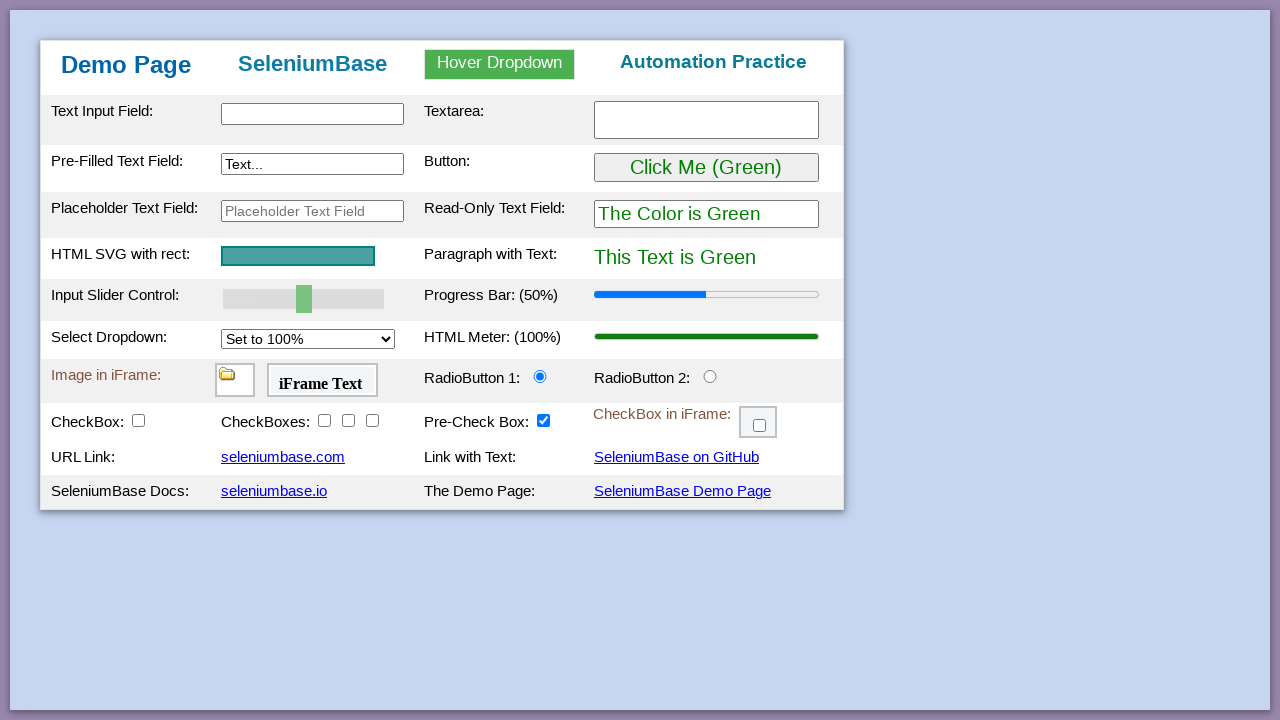

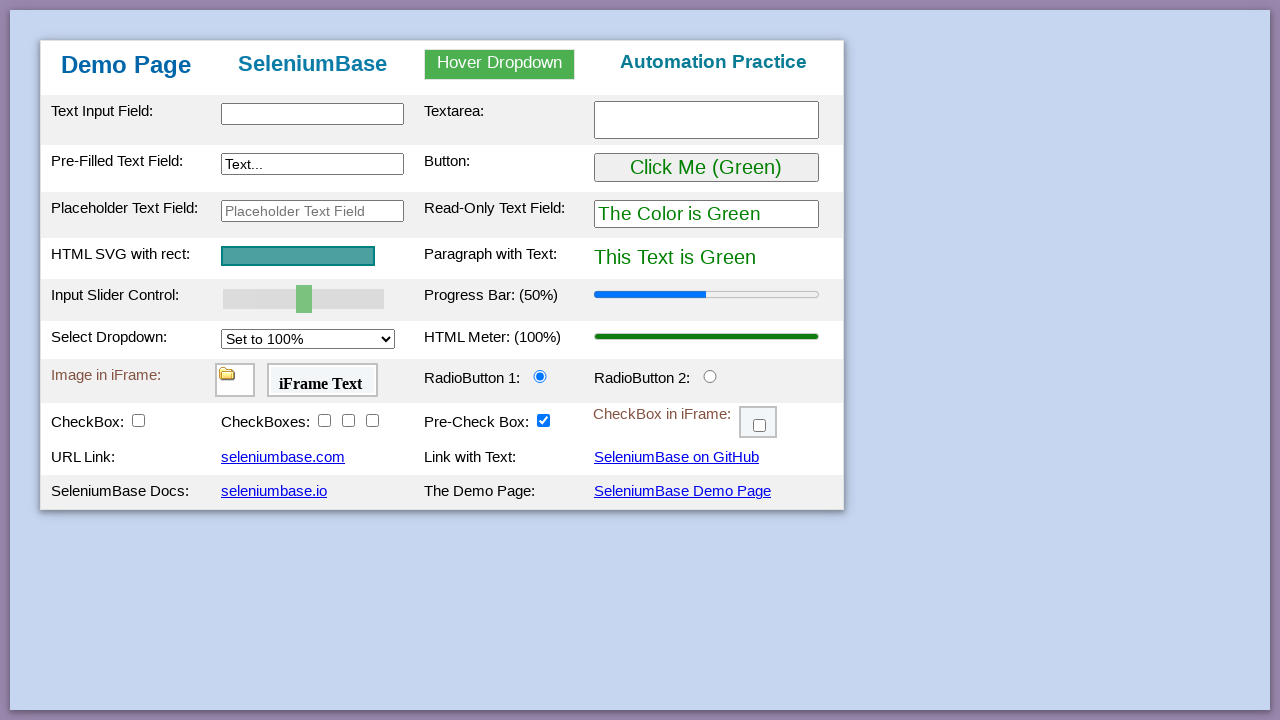